Tests window/tab switching functionality by clicking all external links that open in new tabs on the Selenium website, then switching to each new window and verifying the page titles load correctly.

Starting URL: https://www.selenium.dev/

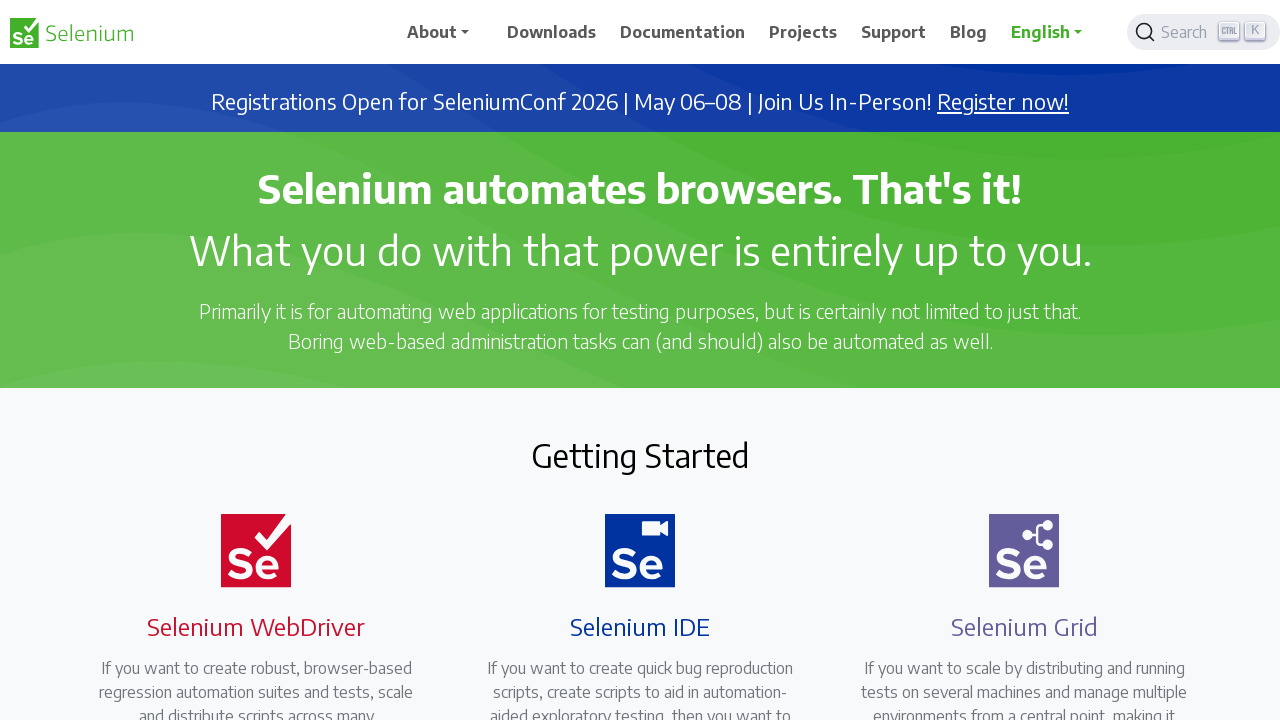

Located all external links with target='_blank' on Selenium website
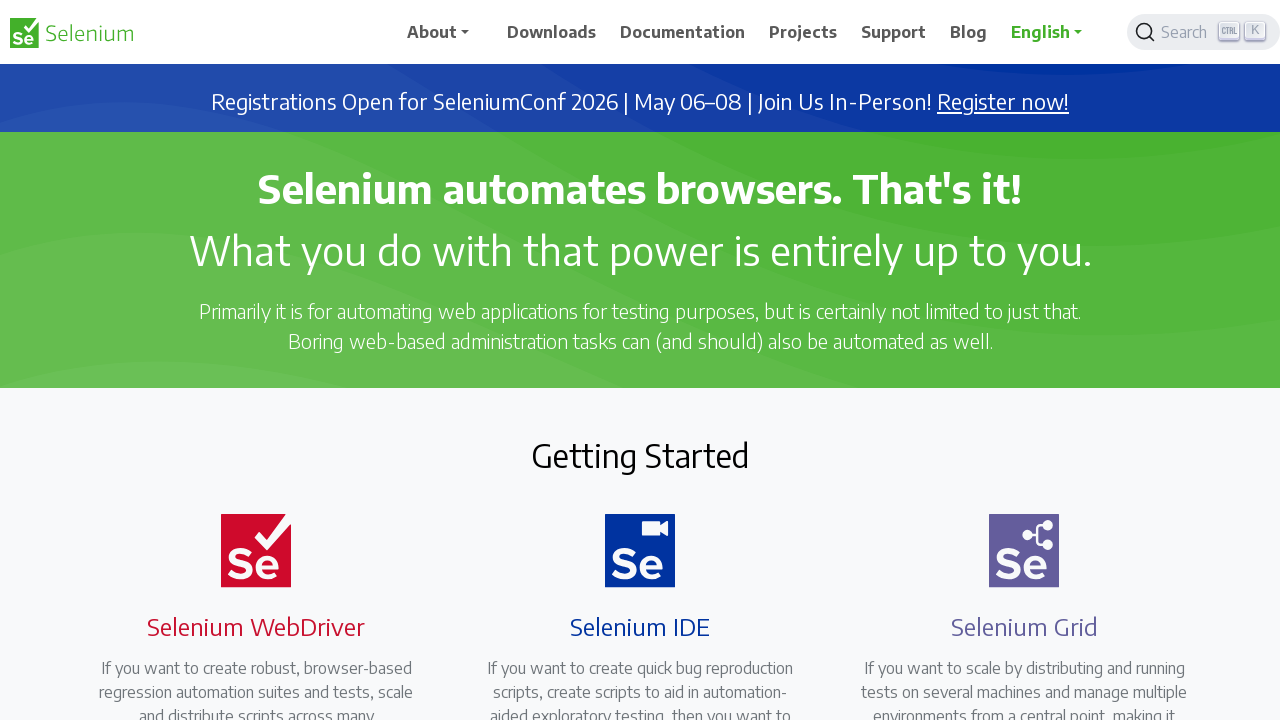

Clicked external link to open in new tab: https://seleniumconf.com/register/?utm_medium=Referral&utm_source=selenium.dev&utm_campaign=register at (1003, 102) on a[target='_blank'] >> nth=0
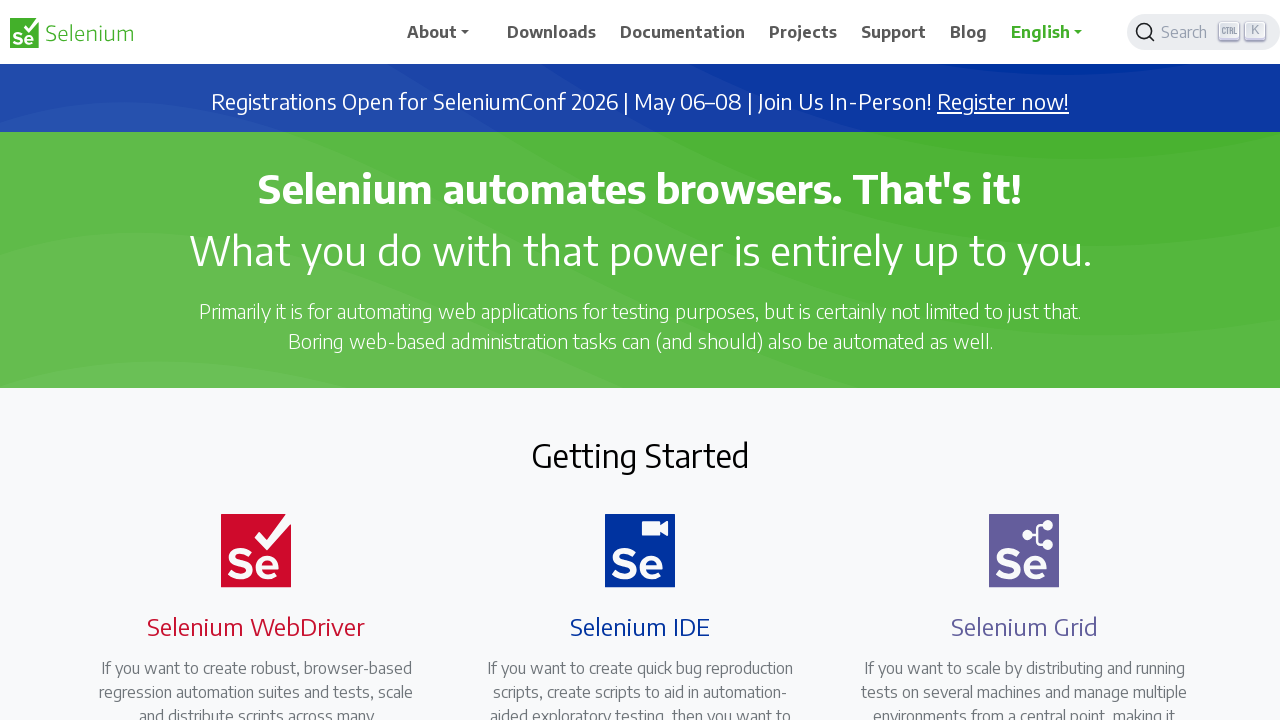

Waited 500ms for new tab to open
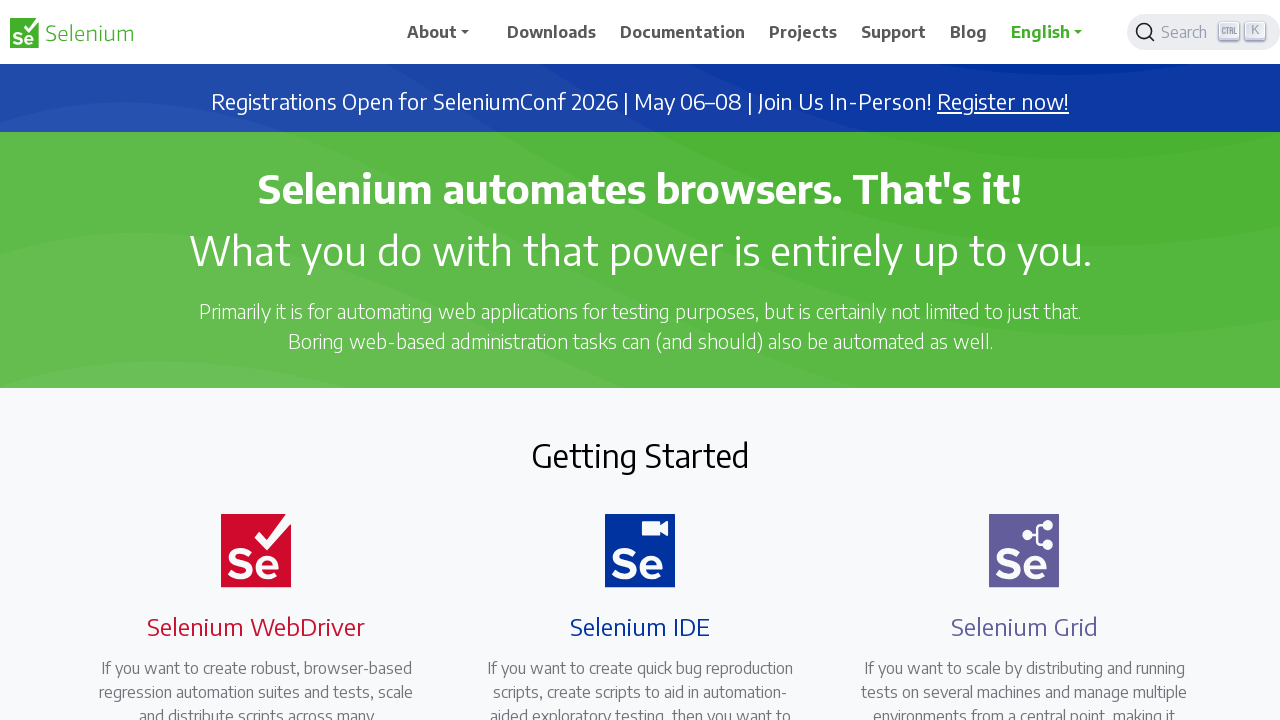

Clicked external link to open in new tab: https://opencollective.com/selenium at (687, 409) on a[target='_blank'] >> nth=1
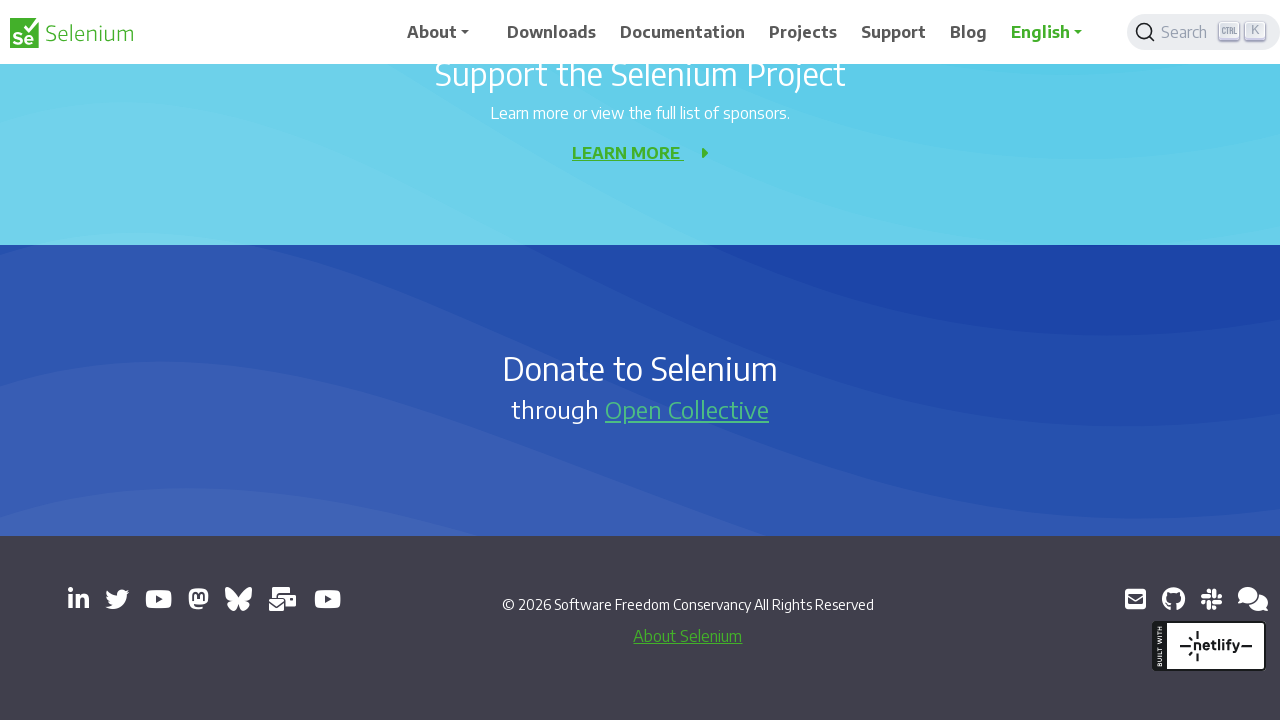

Waited 500ms for new tab to open
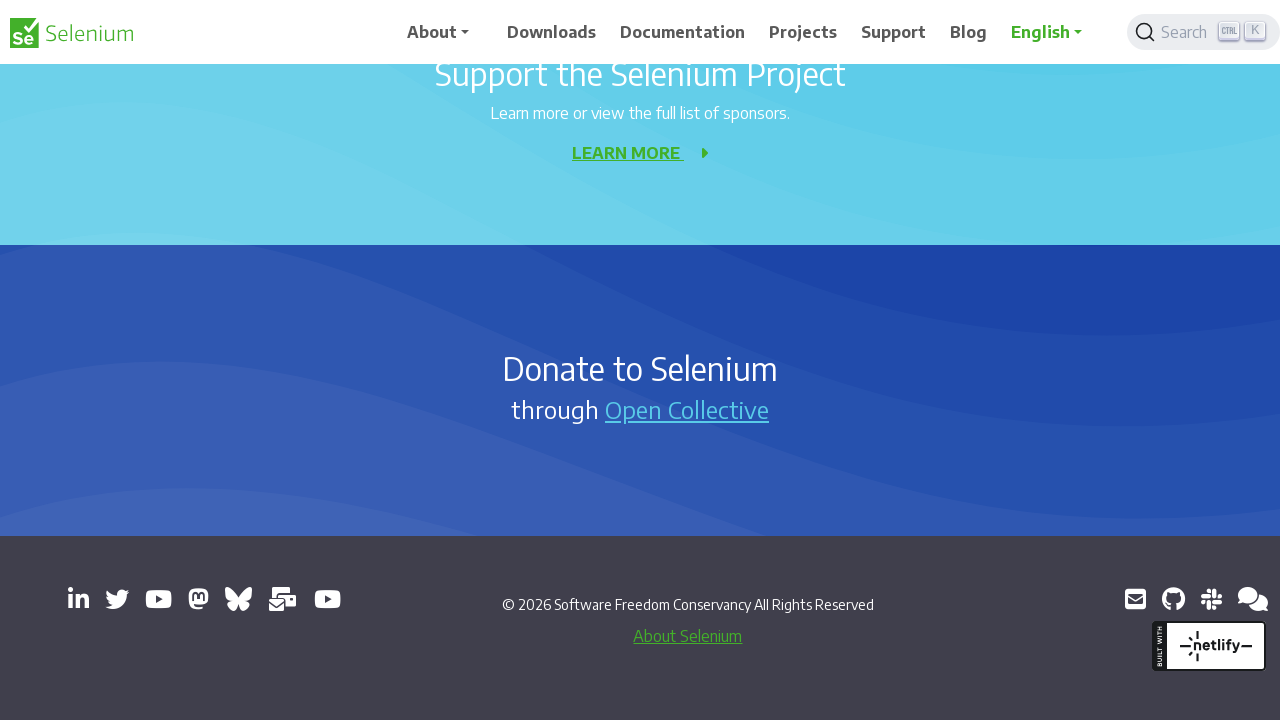

Clicked external link to open in new tab: https://www.linkedin.com/company/4826427/ at (78, 599) on a[target='_blank'] >> nth=2
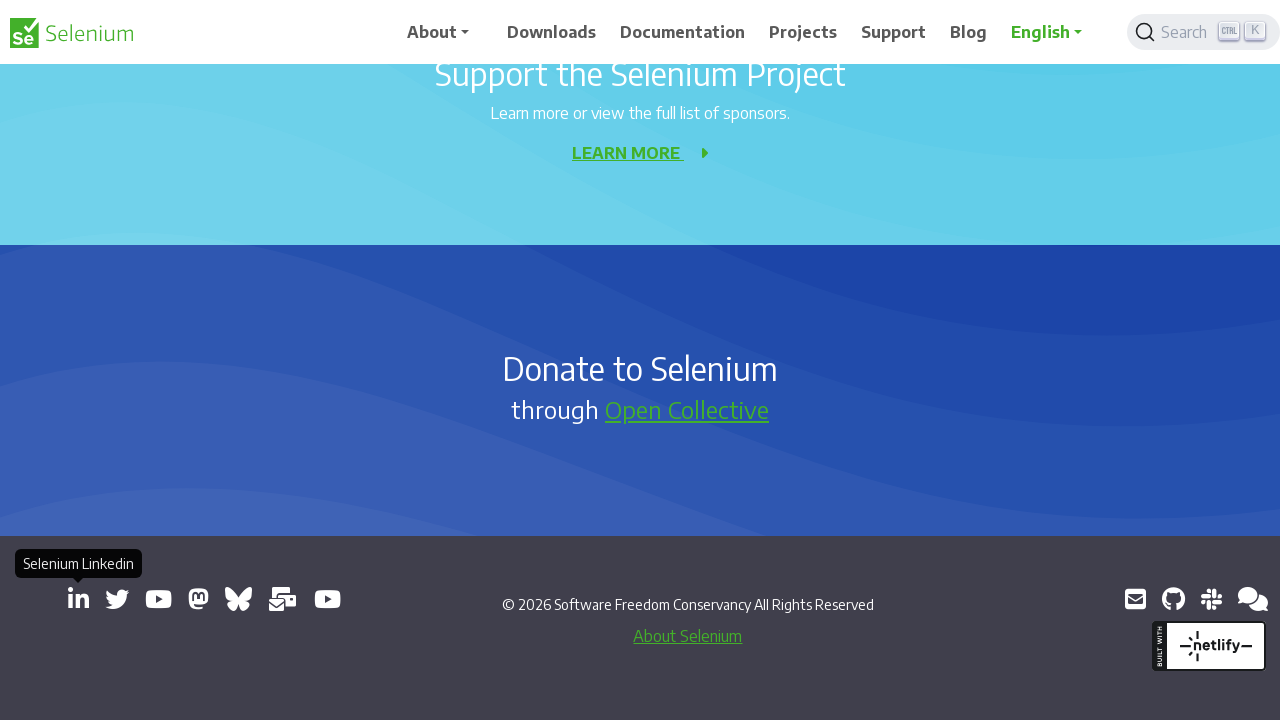

Waited 500ms for new tab to open
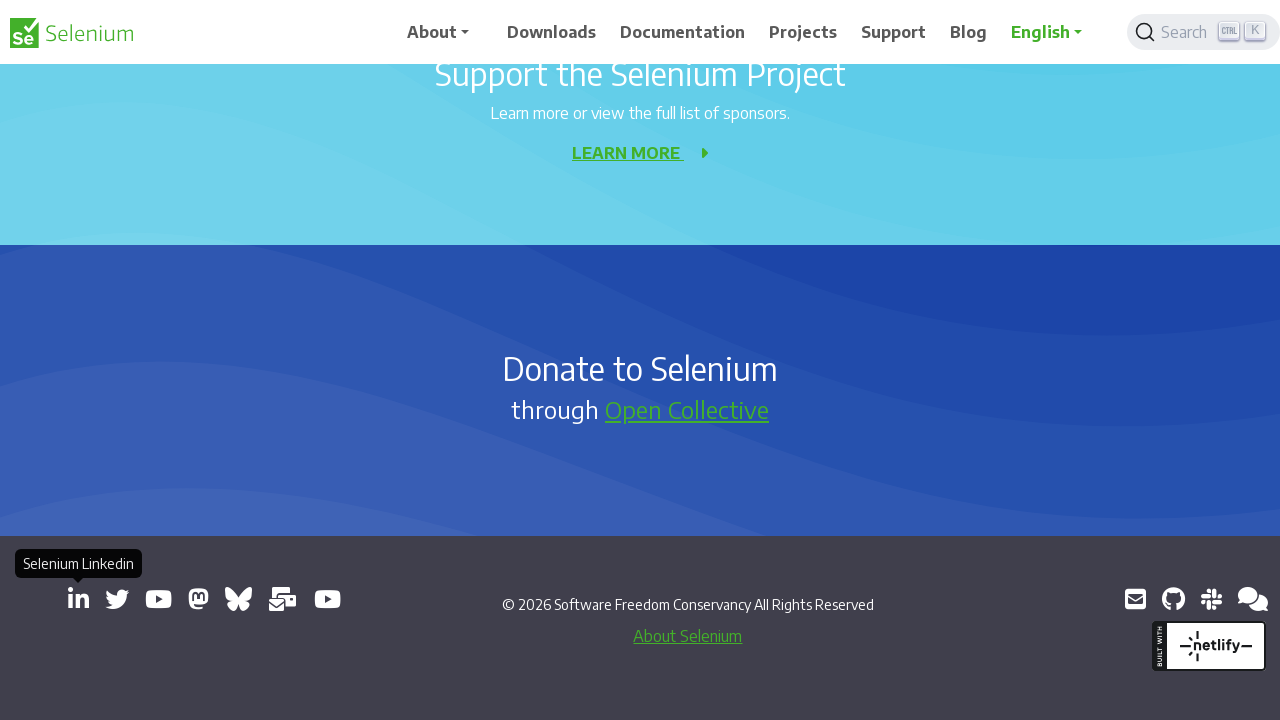

Clicked external link to open in new tab: https://x.com/SeleniumHQ at (117, 599) on a[target='_blank'] >> nth=3
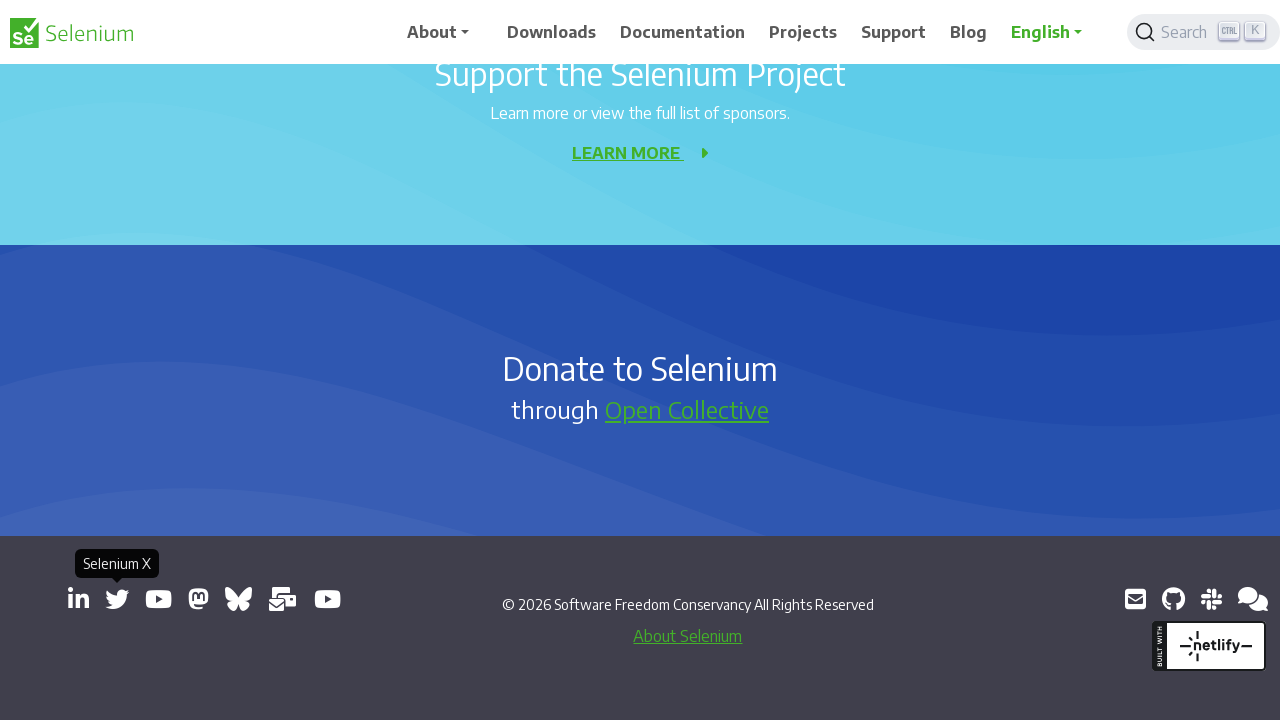

Waited 500ms for new tab to open
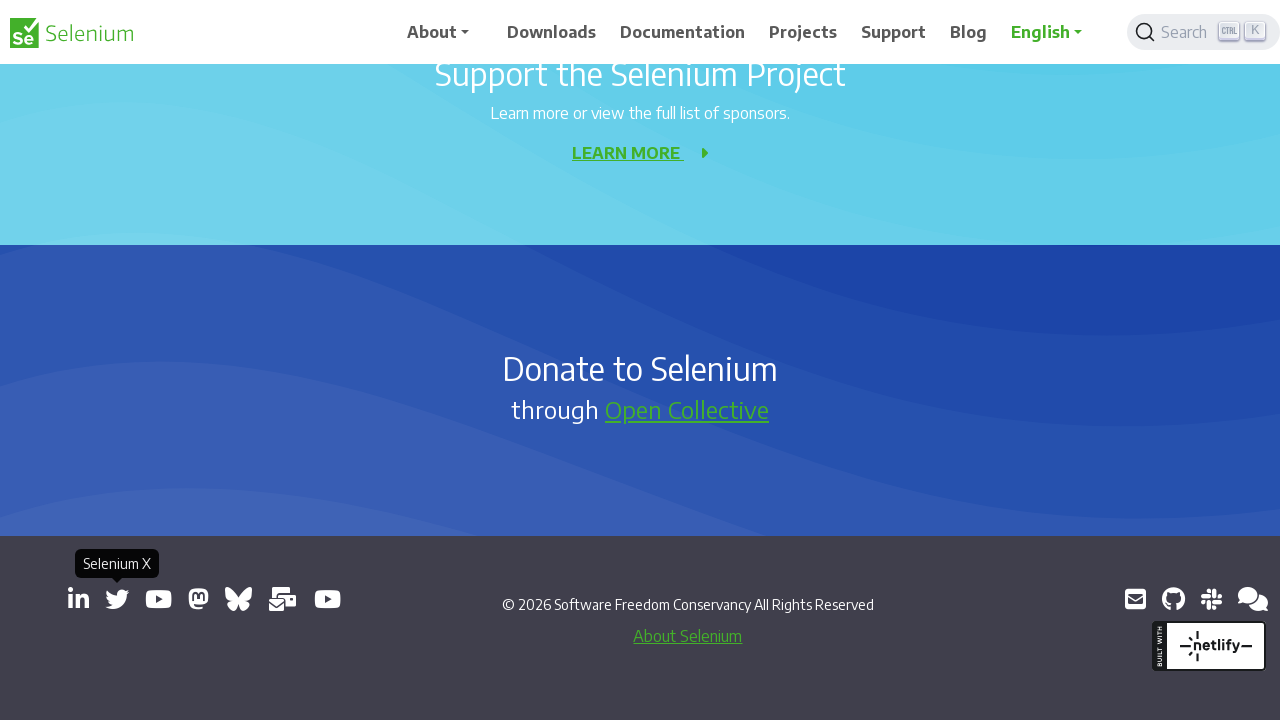

Clicked external link to open in new tab: https://www.youtube.com/@SeleniumHQProject/ at (158, 599) on a[target='_blank'] >> nth=4
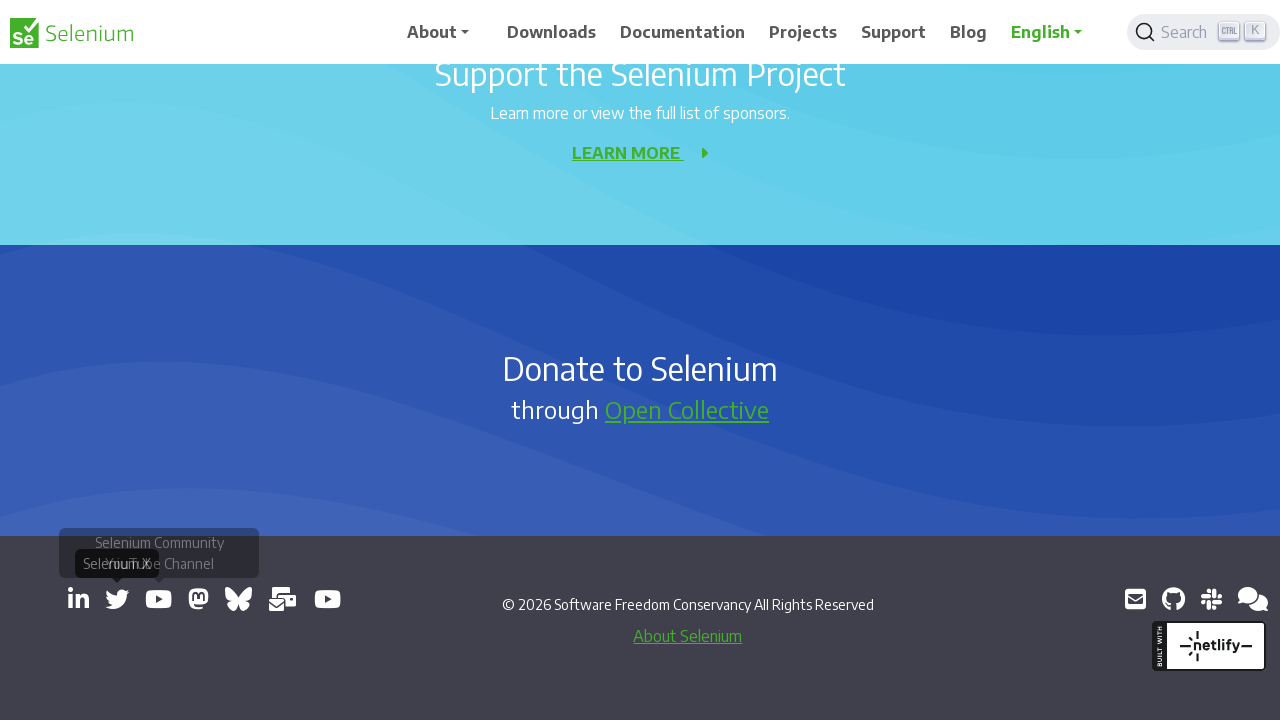

Waited 500ms for new tab to open
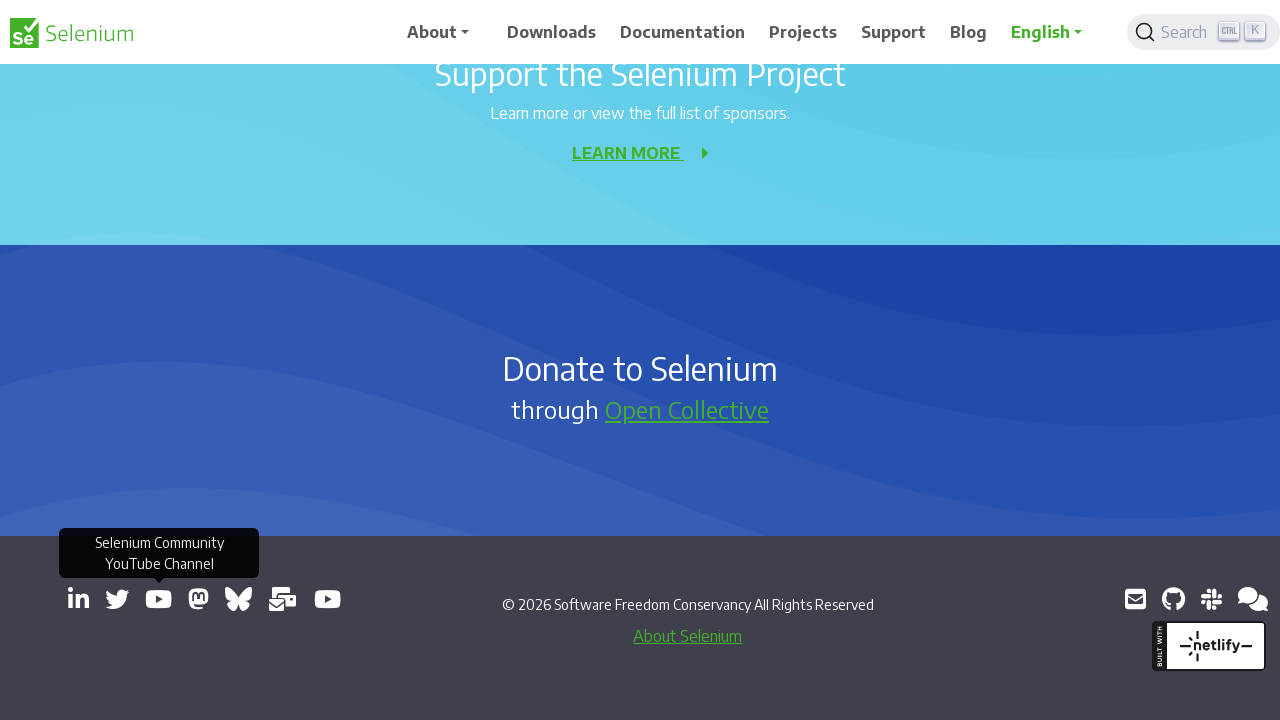

Clicked external link to open in new tab: https://mastodon.social/@seleniumHQ@fosstodon.org at (198, 599) on a[target='_blank'] >> nth=5
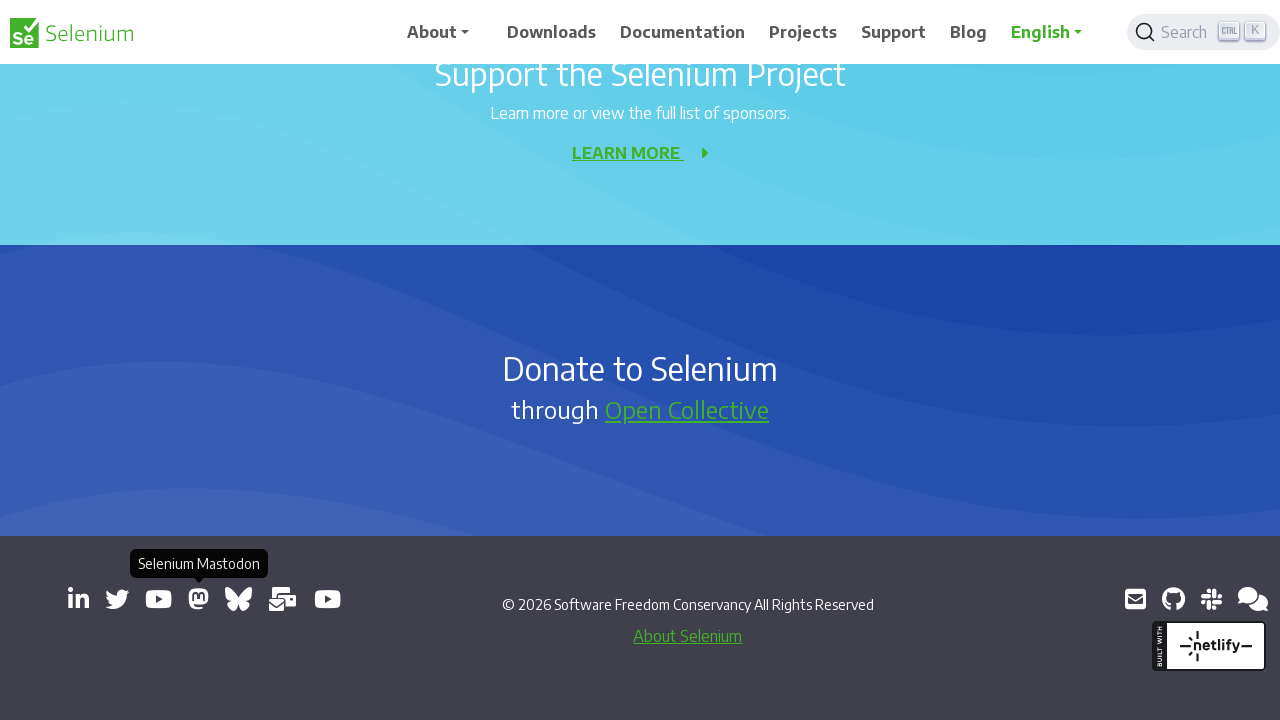

Waited 500ms for new tab to open
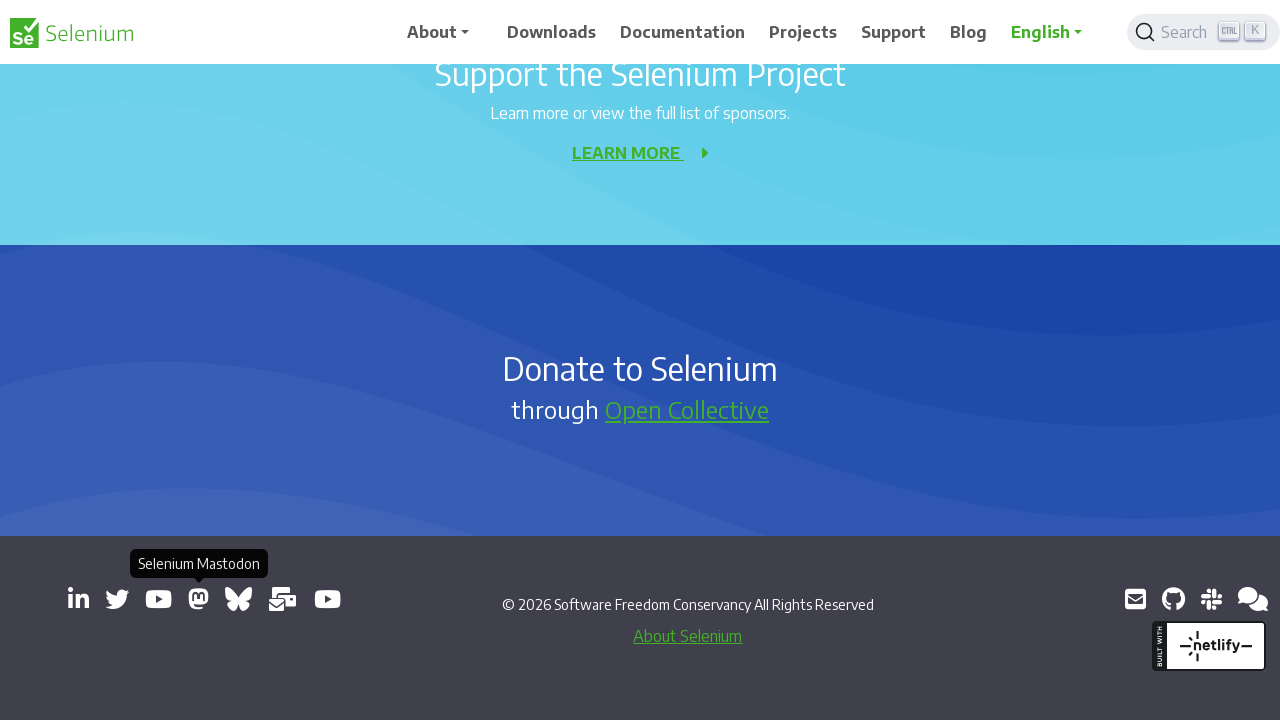

Clicked external link to open in new tab: https://bsky.app/profile/seleniumconf.bsky.social at (238, 599) on a[target='_blank'] >> nth=6
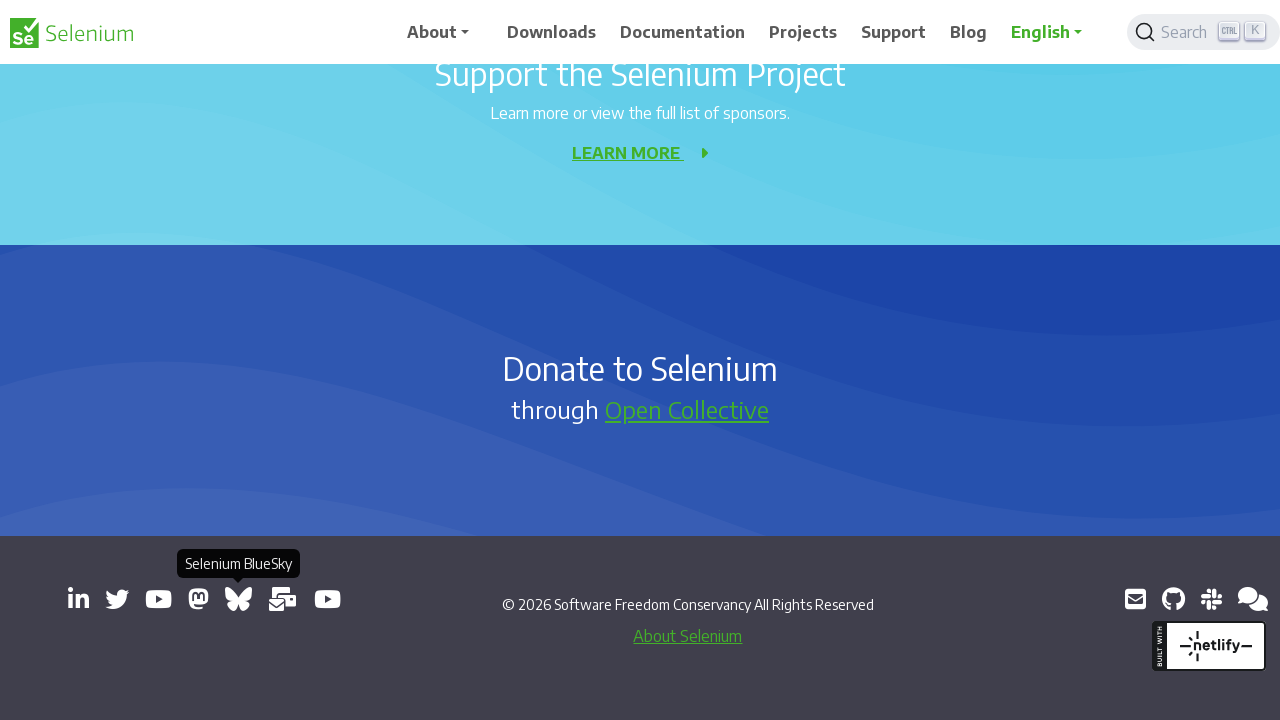

Waited 500ms for new tab to open
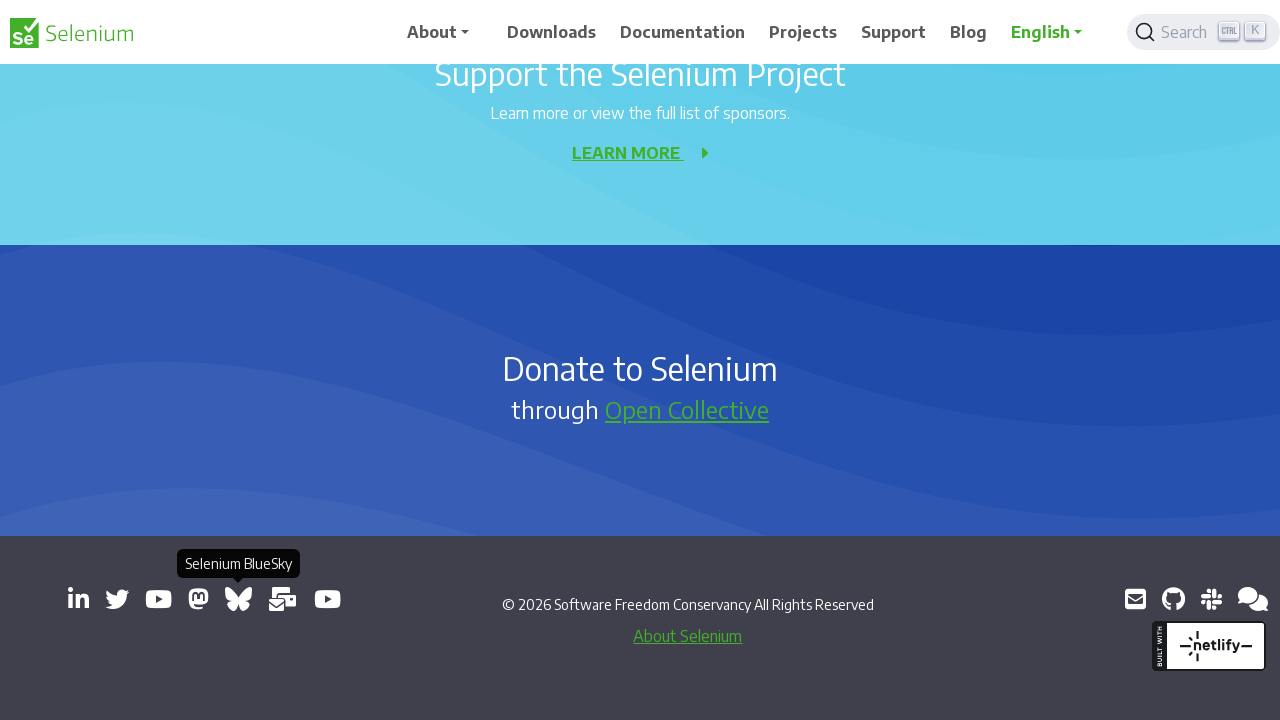

Clicked external link to open in new tab: https://groups.google.com/group/selenium-users at (283, 599) on a[target='_blank'] >> nth=7
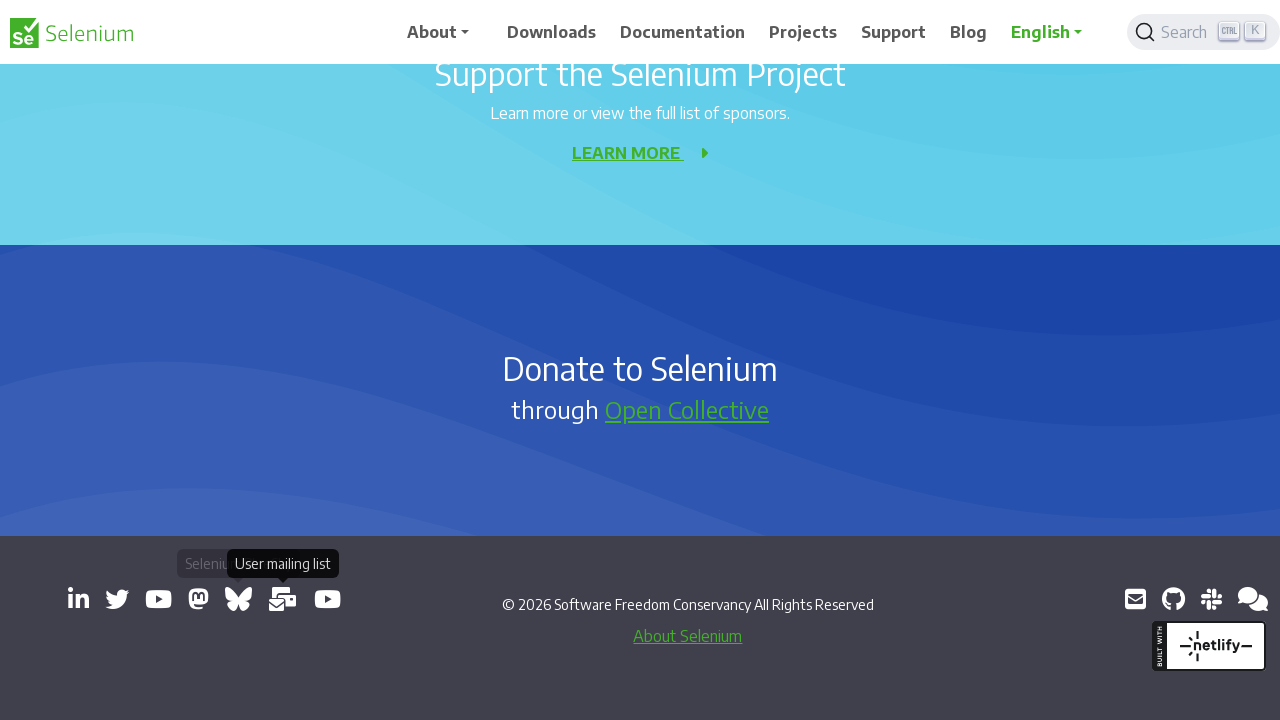

Waited 500ms for new tab to open
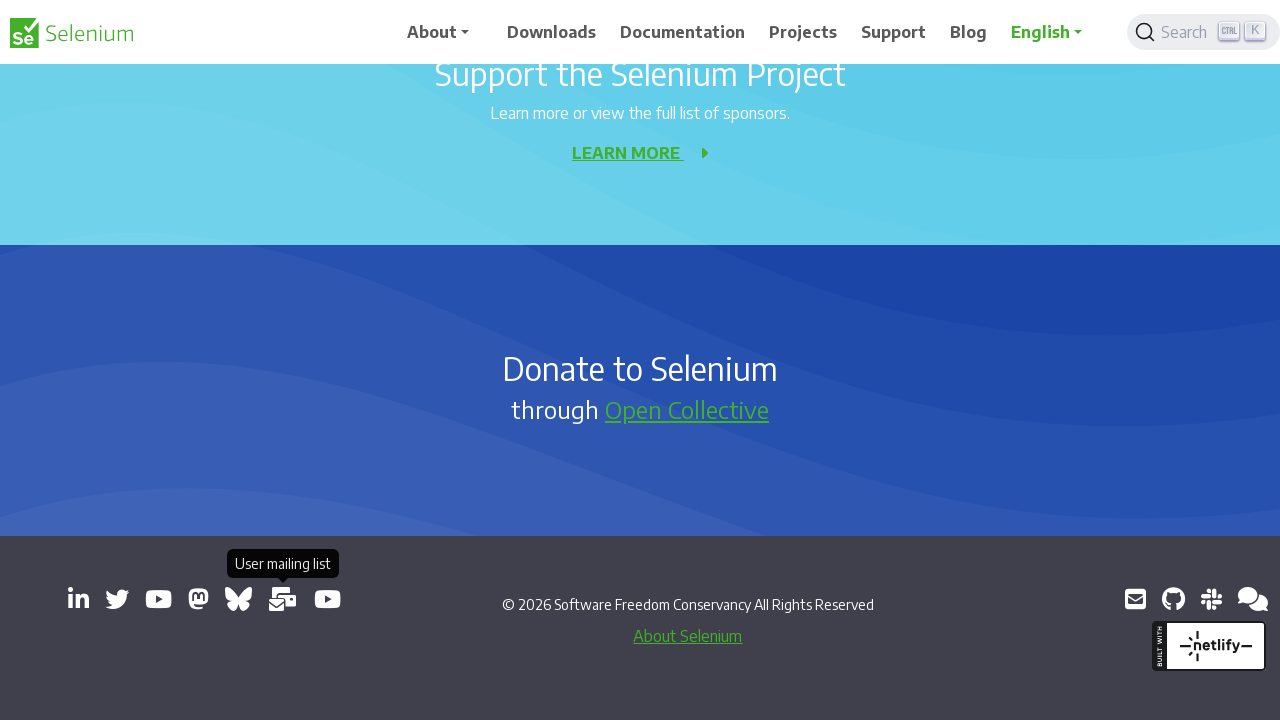

Clicked external link to open in new tab: https://www.youtube.com/channel/UCbDlgX_613xNMrDqCe3QNEw at (328, 599) on a[target='_blank'] >> nth=8
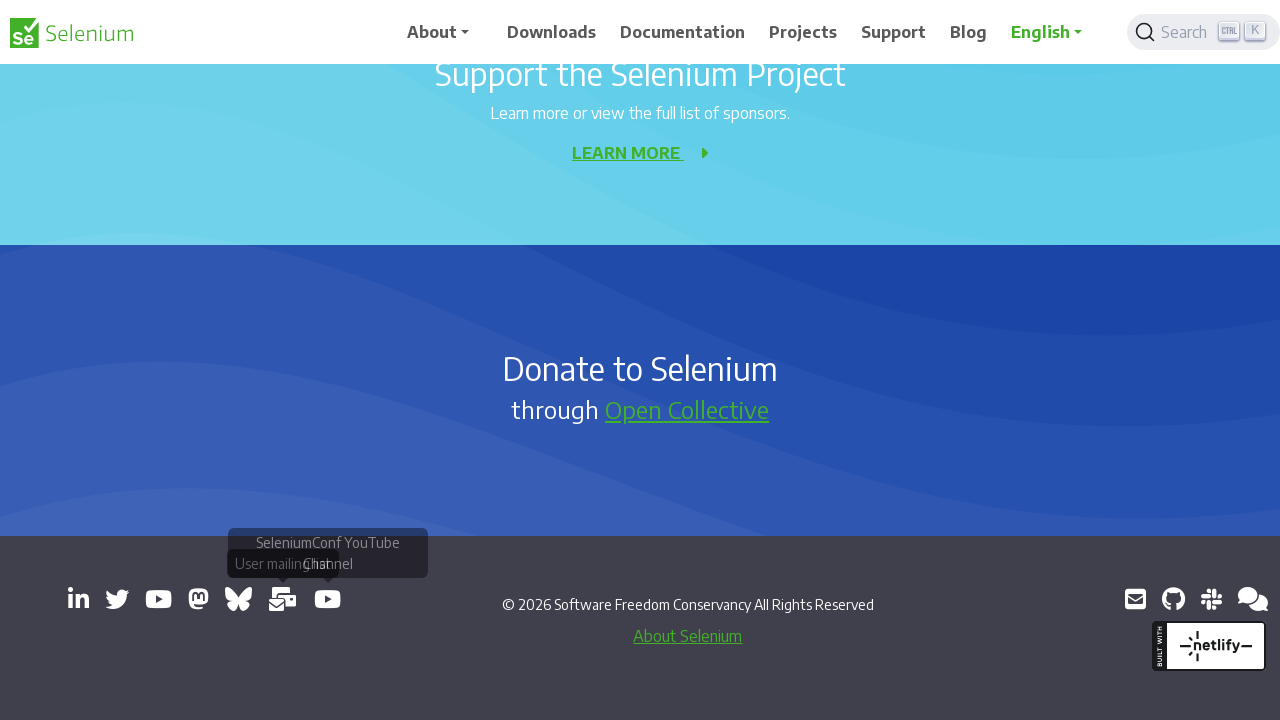

Waited 500ms for new tab to open
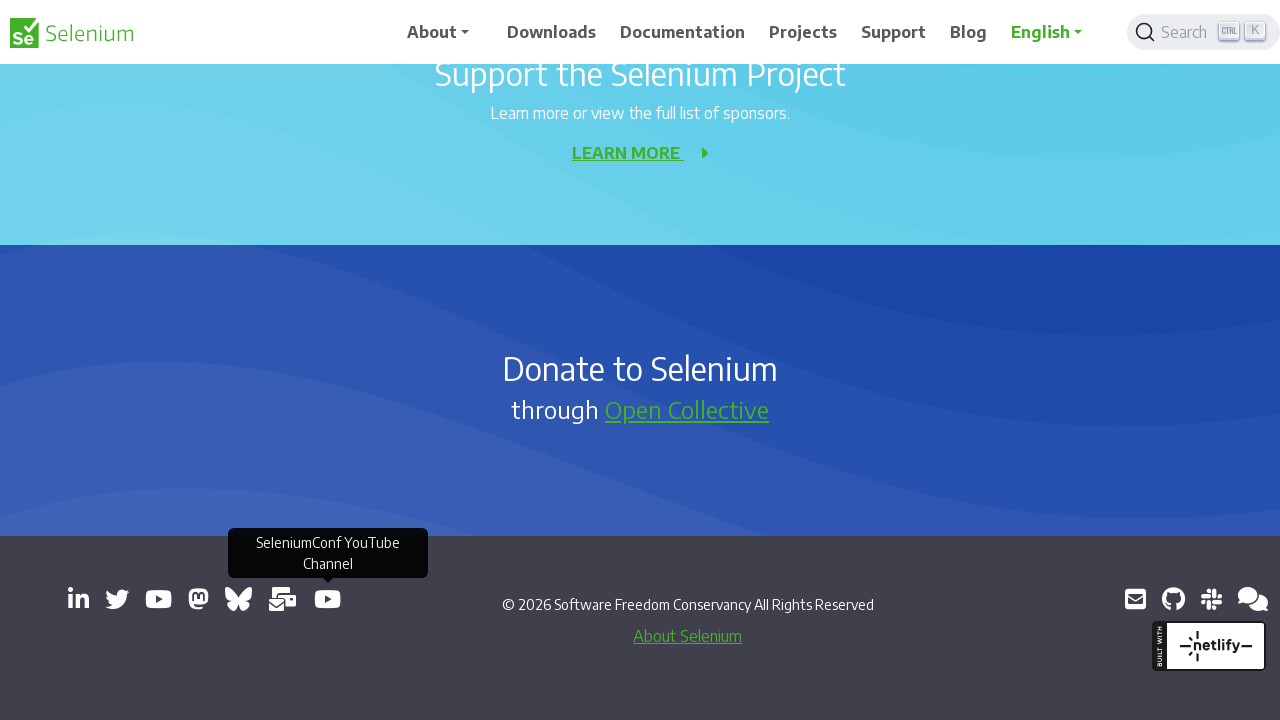

Clicked external link to open in new tab: https://github.com/seleniumhq/selenium at (1173, 599) on a[target='_blank'] >> nth=10
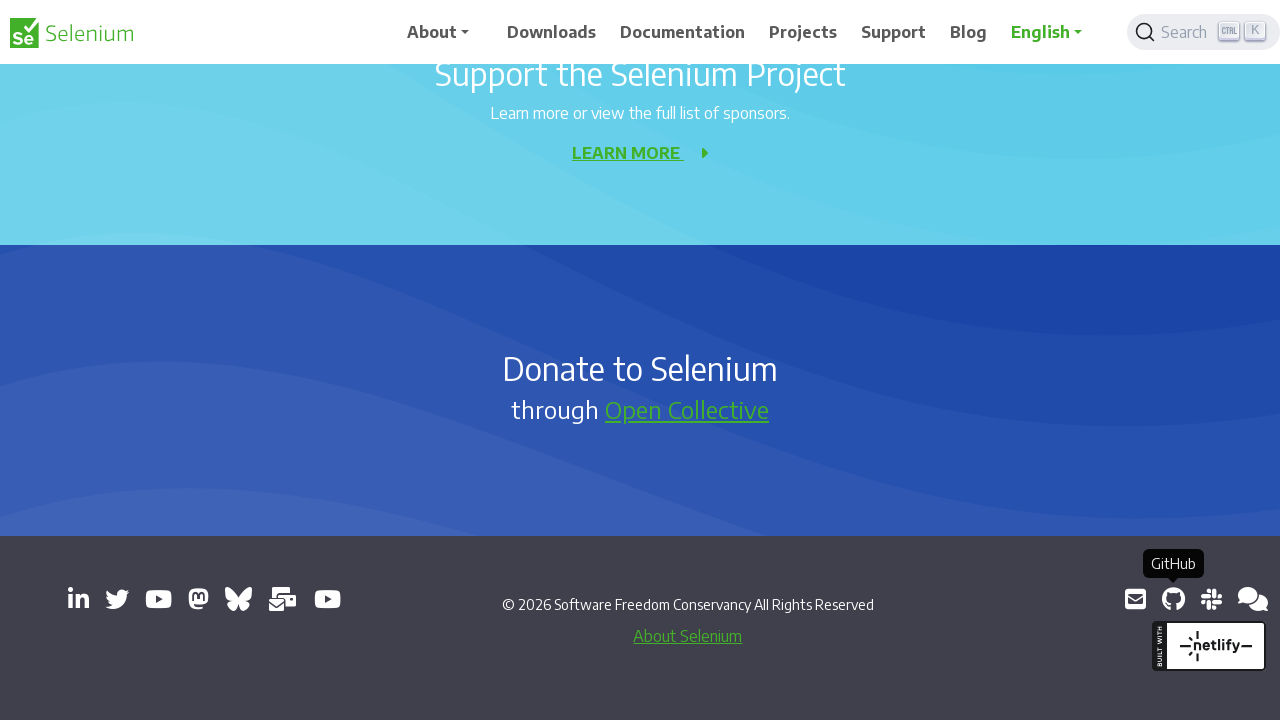

Waited 500ms for new tab to open
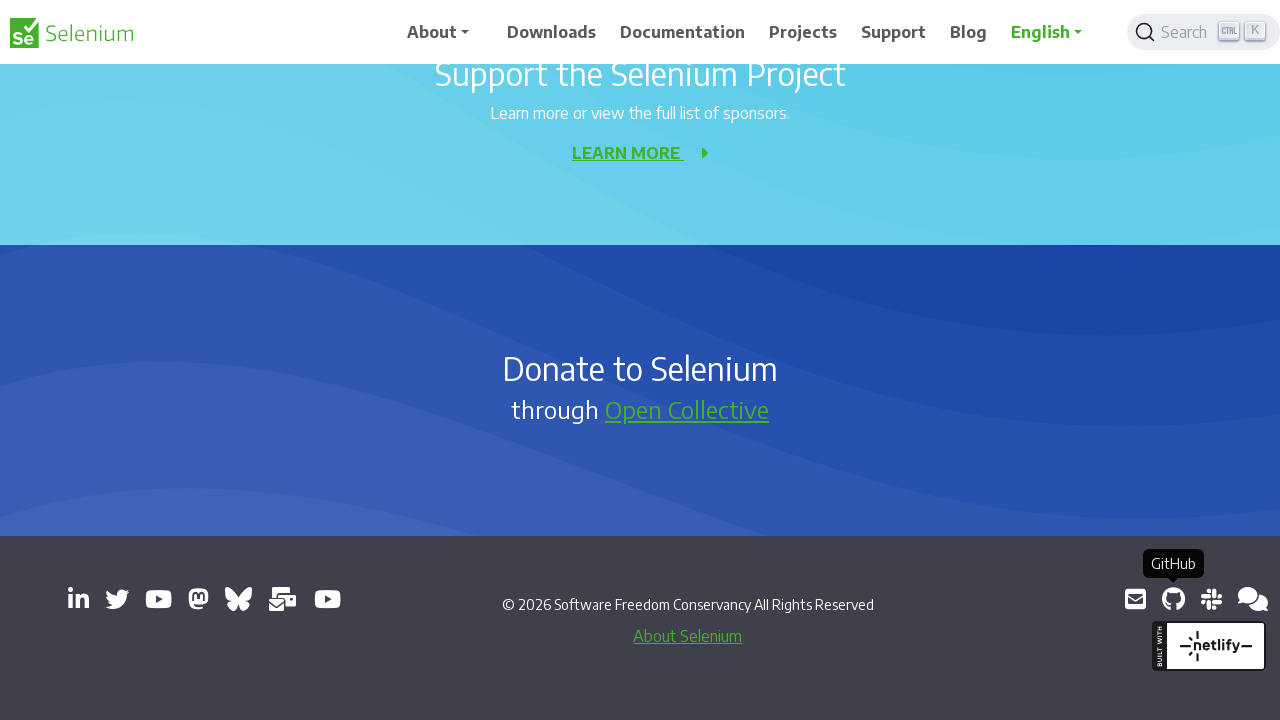

Clicked external link to open in new tab: https://inviter.co/seleniumhq at (1211, 599) on a[target='_blank'] >> nth=11
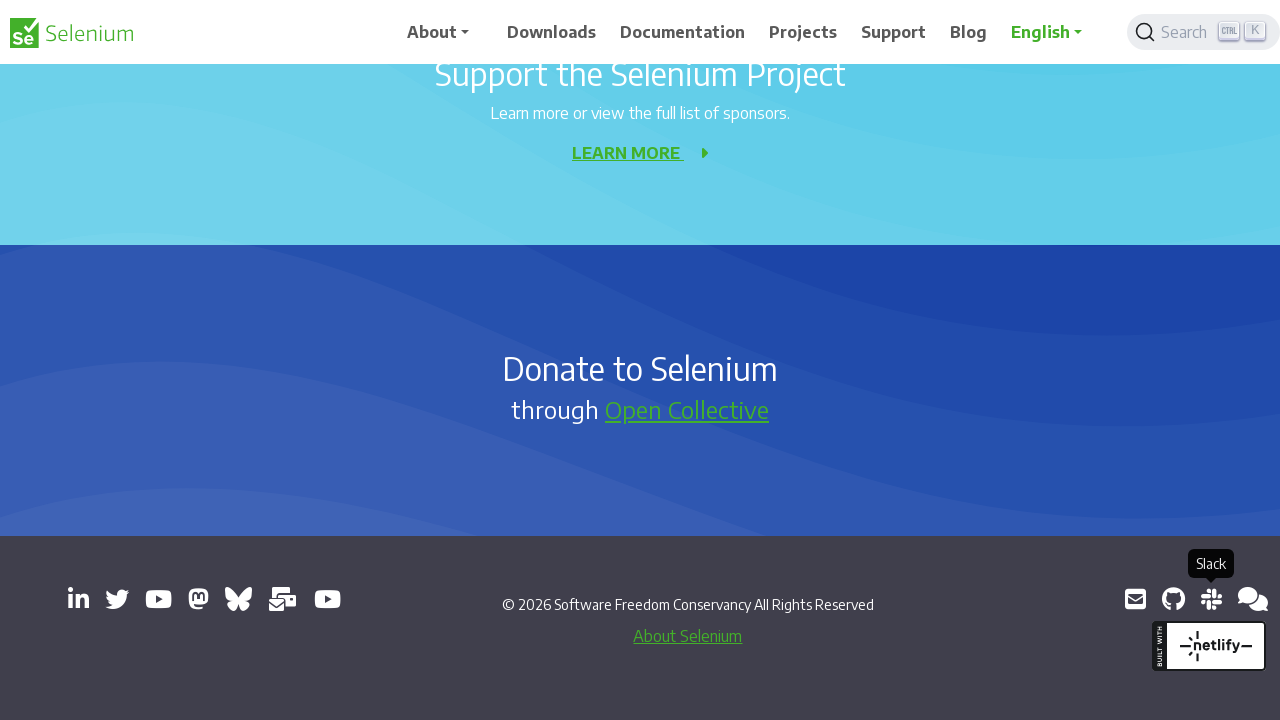

Waited 500ms for new tab to open
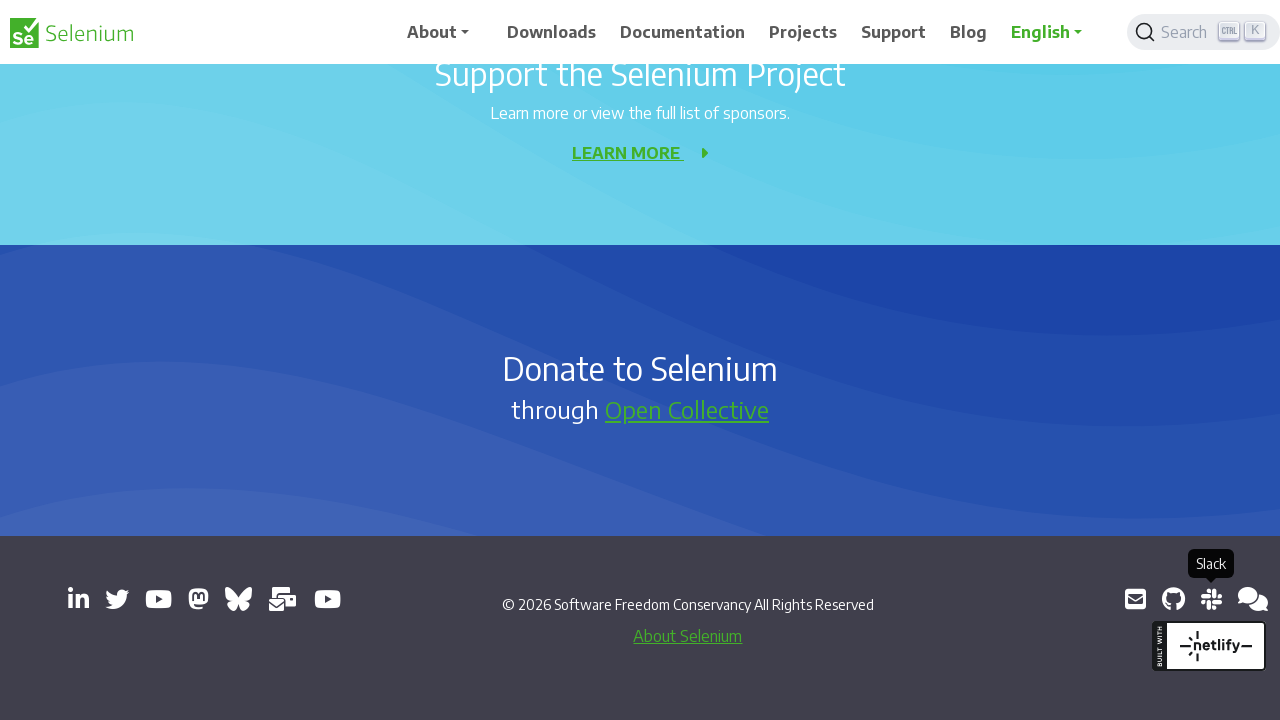

Clicked external link to open in new tab: https://web.libera.chat/#selenium at (1253, 599) on a[target='_blank'] >> nth=12
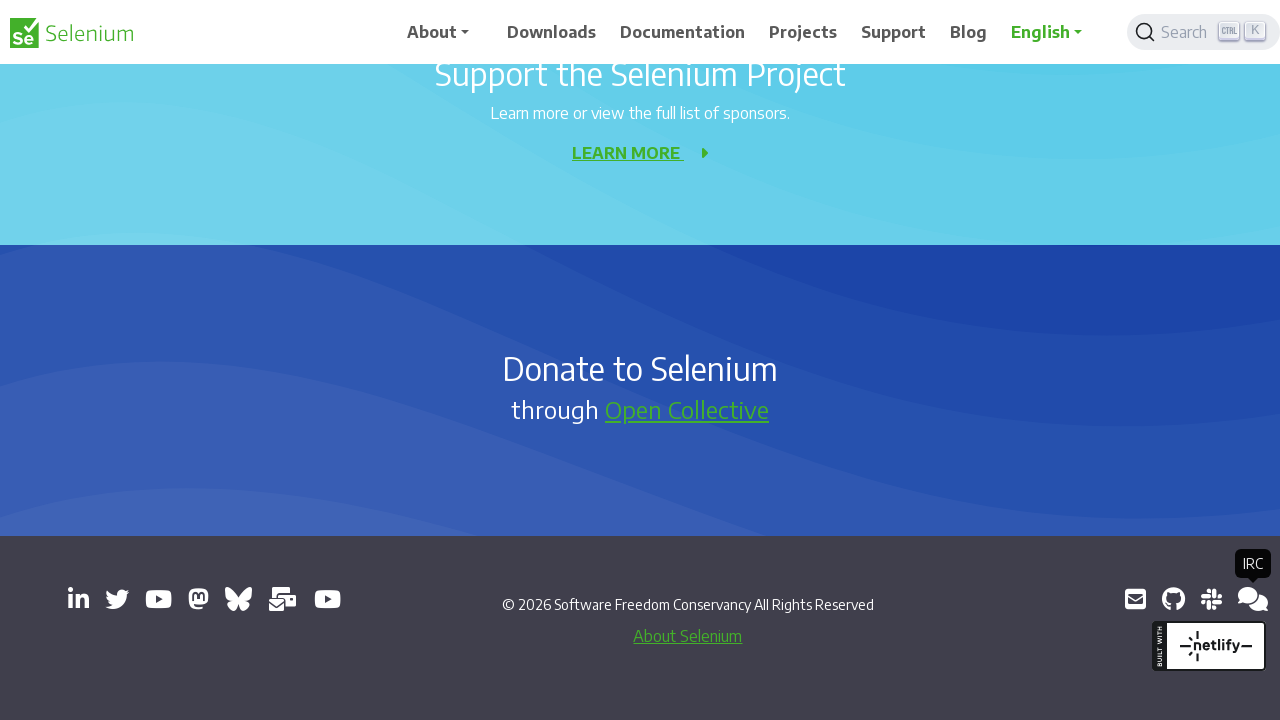

Waited 500ms for new tab to open
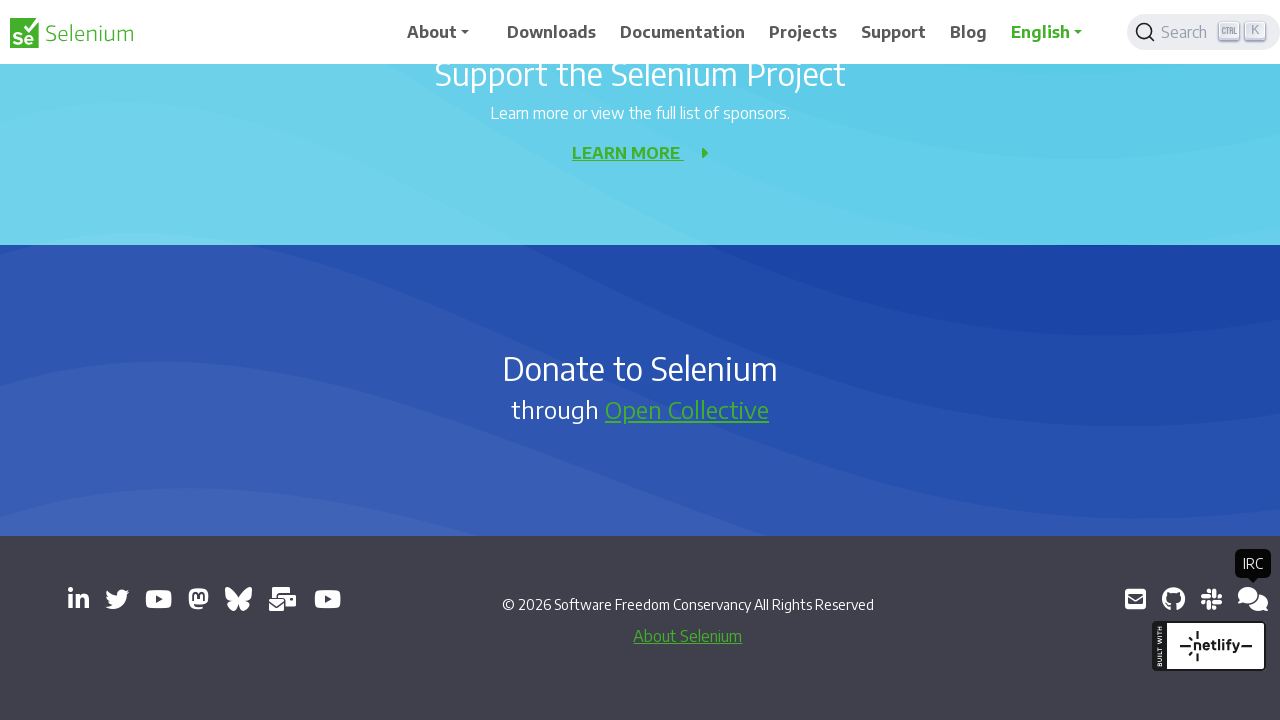

Clicked external link to open in new tab: https://groups.google.com/g/selenium-developers at (1248, 599) on a[target='_blank'] >> nth=13
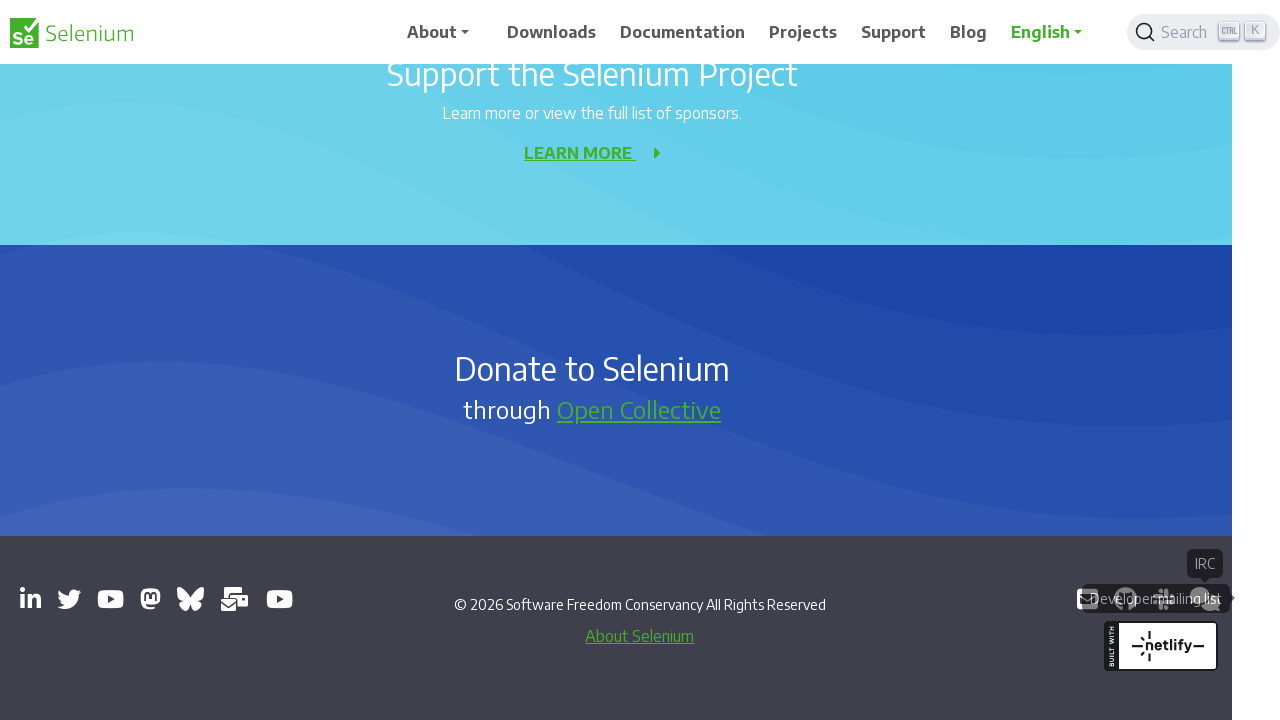

Waited 500ms for new tab to open
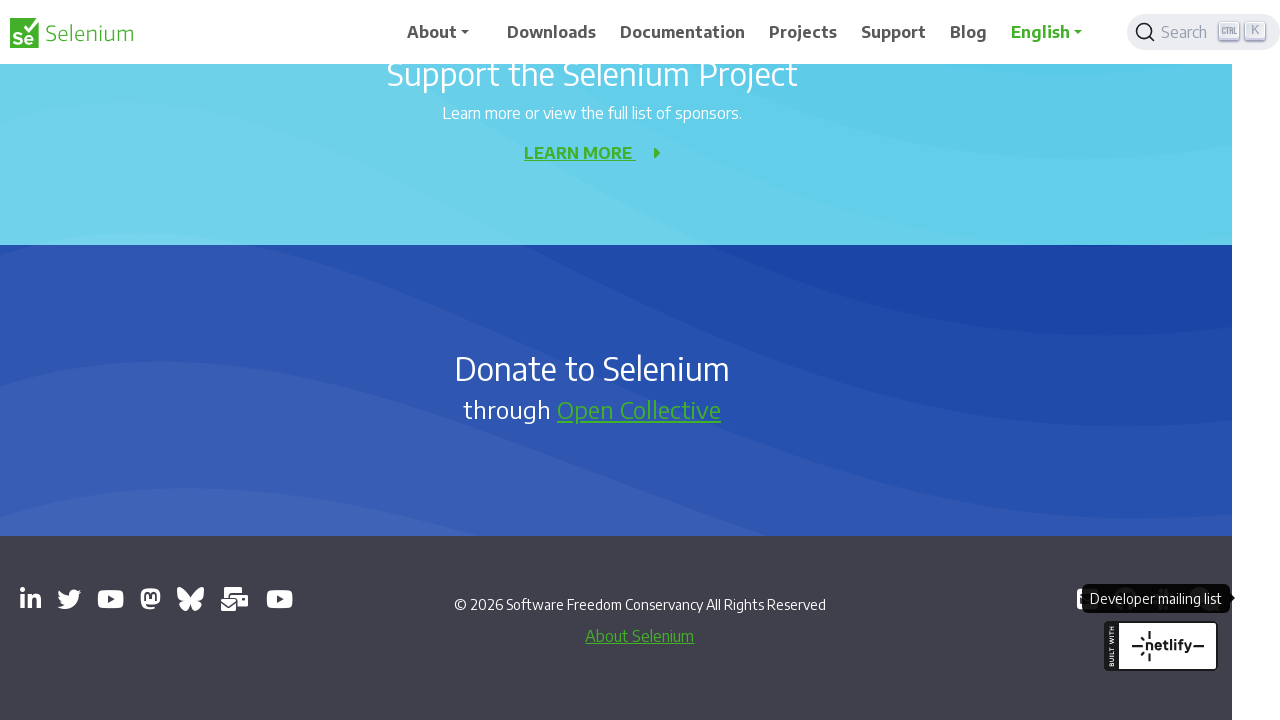

Waited 1000ms for all tabs to be ready
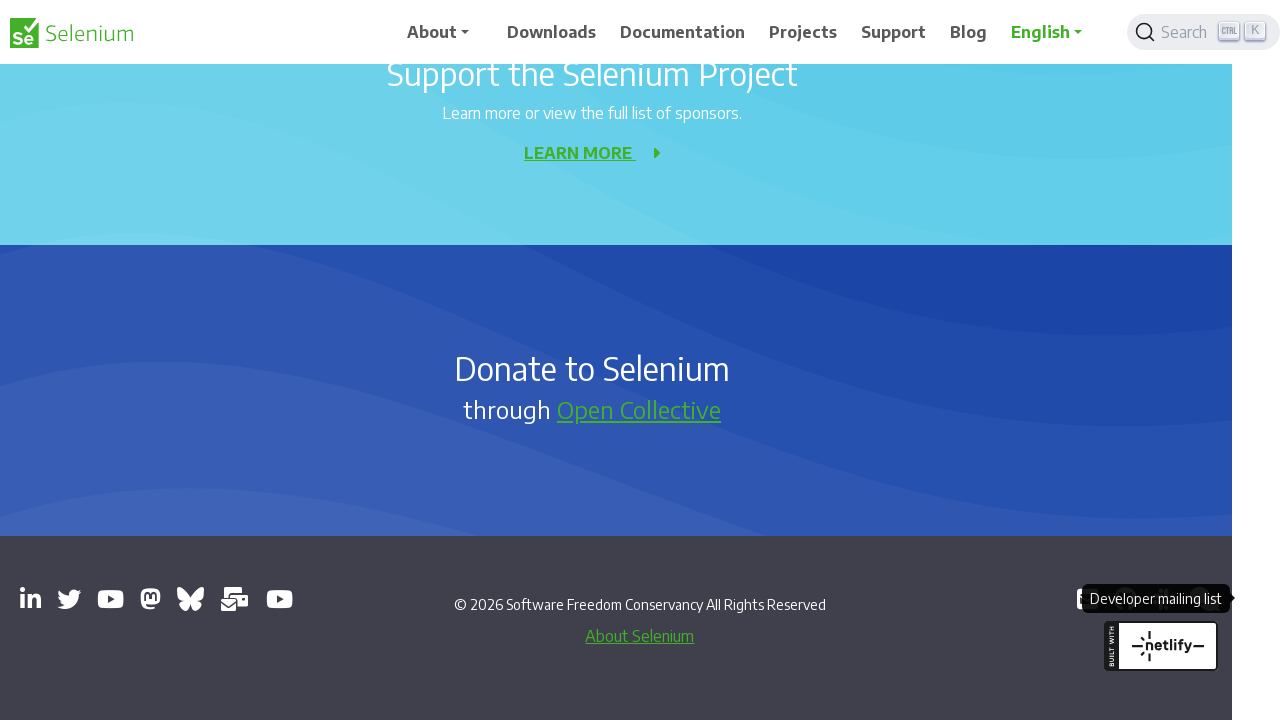

Retrieved all open pages/tabs: 14 total
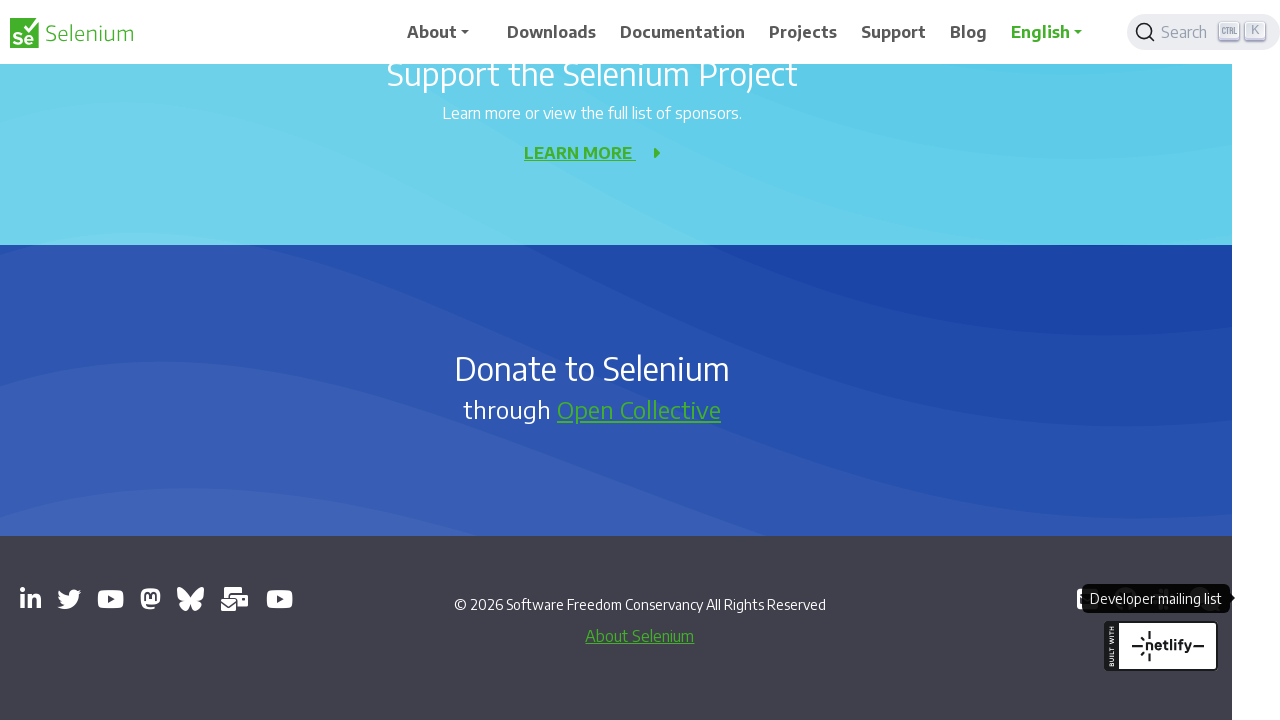

Switched to new window/tab
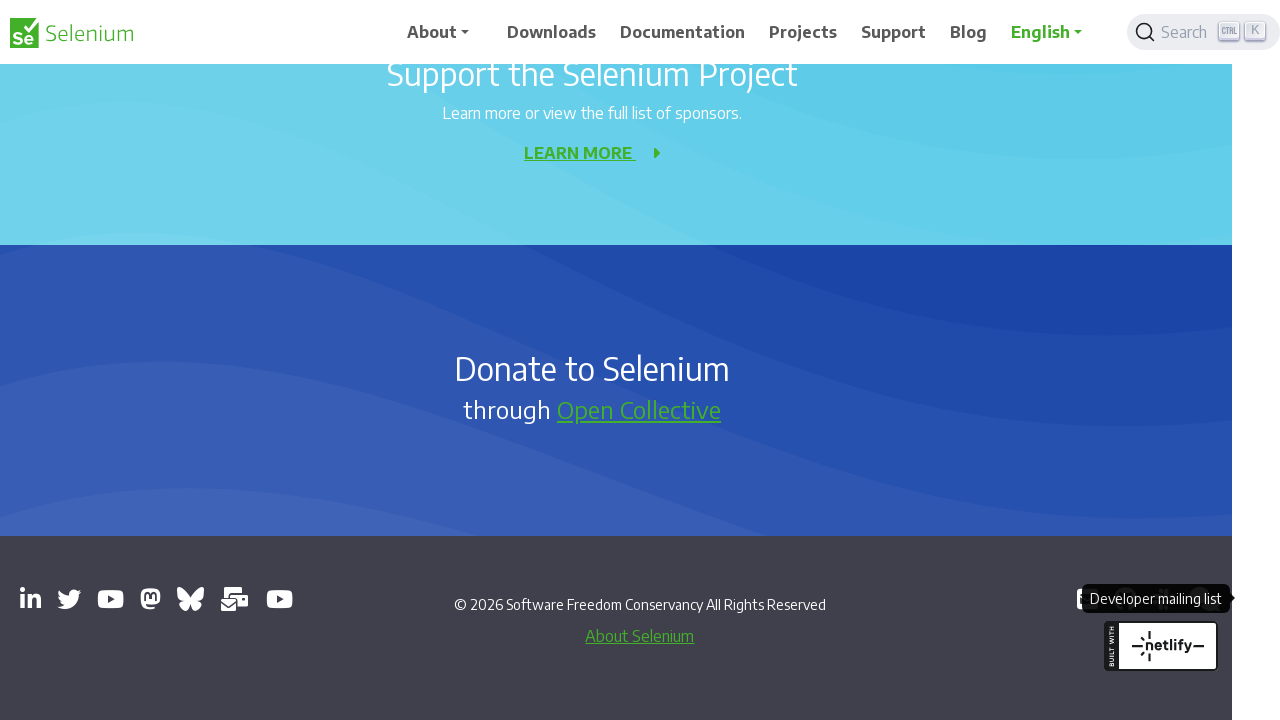

Waited for new tab to load (domcontentloaded)
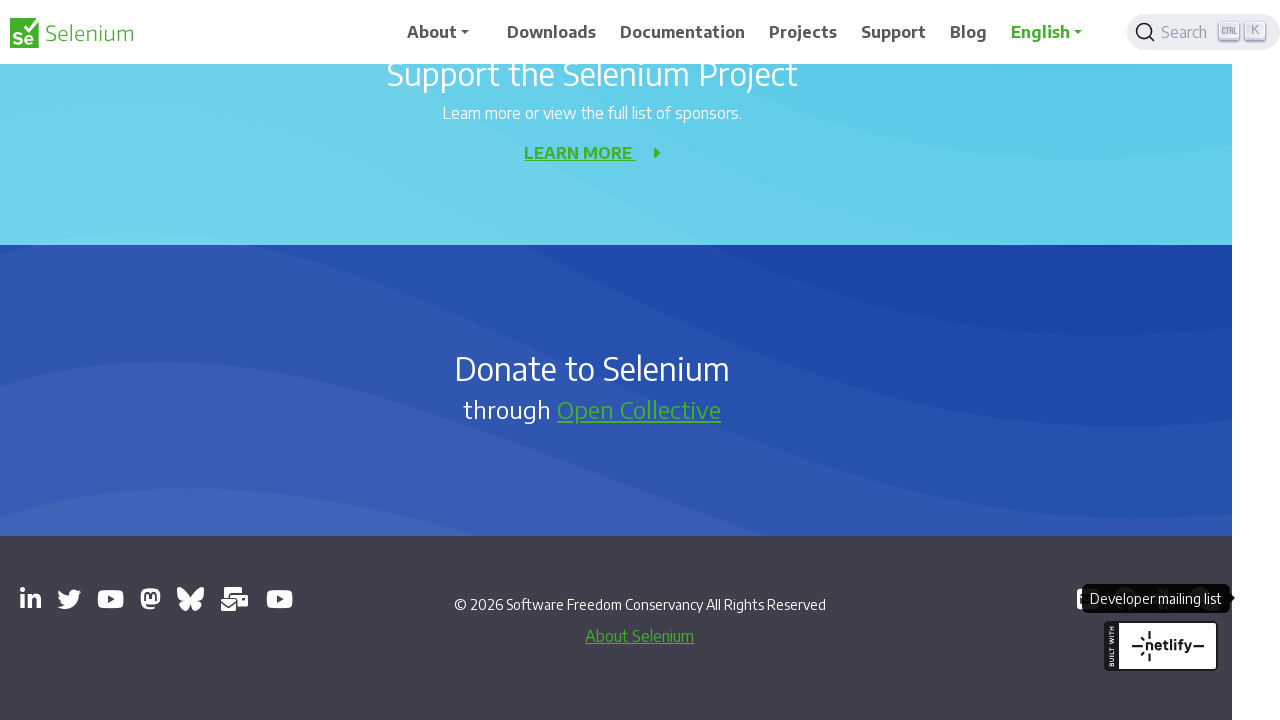

Verified new tab loaded with title: Register - SeleniumConf
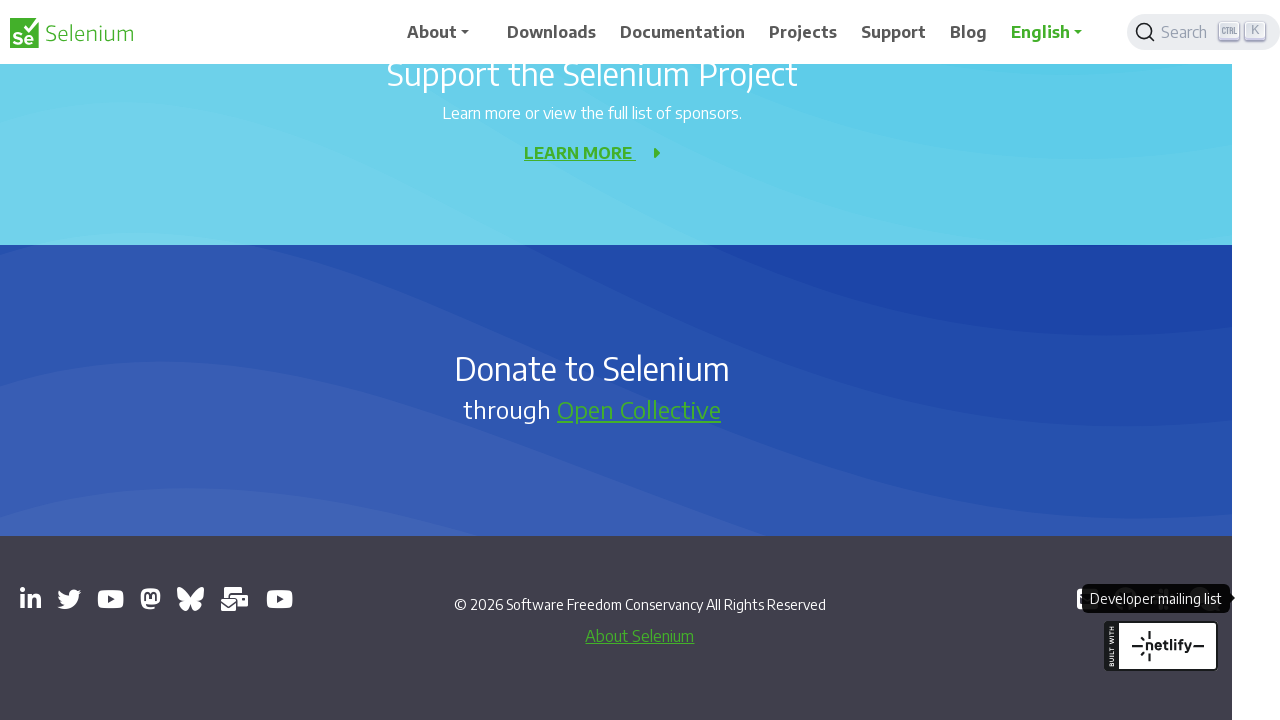

Switched to new window/tab
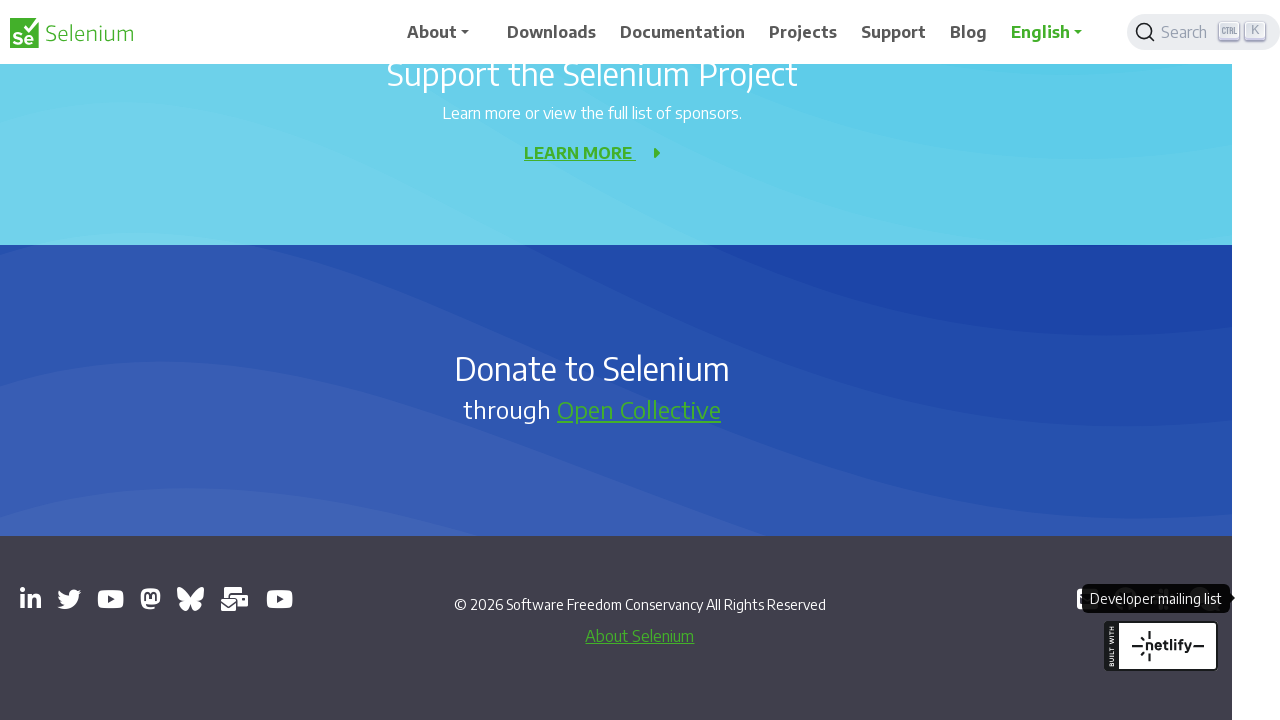

Waited for new tab to load (domcontentloaded)
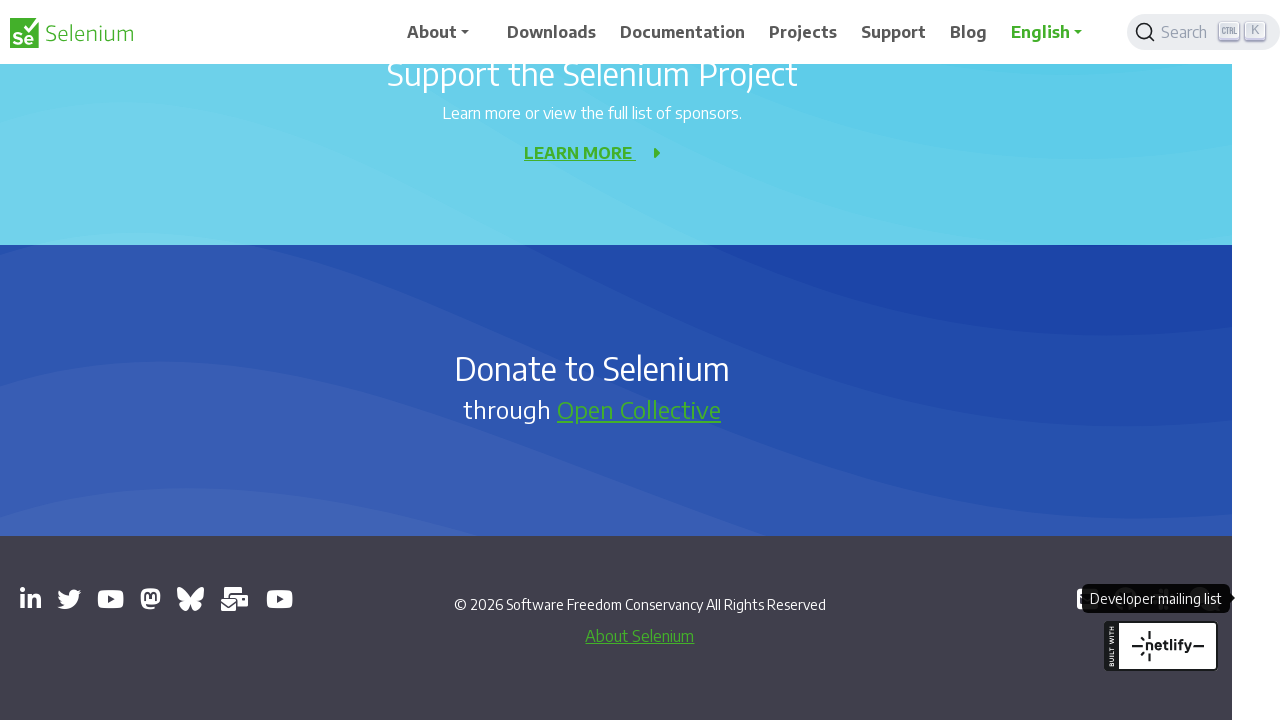

Verified new tab loaded with title: 
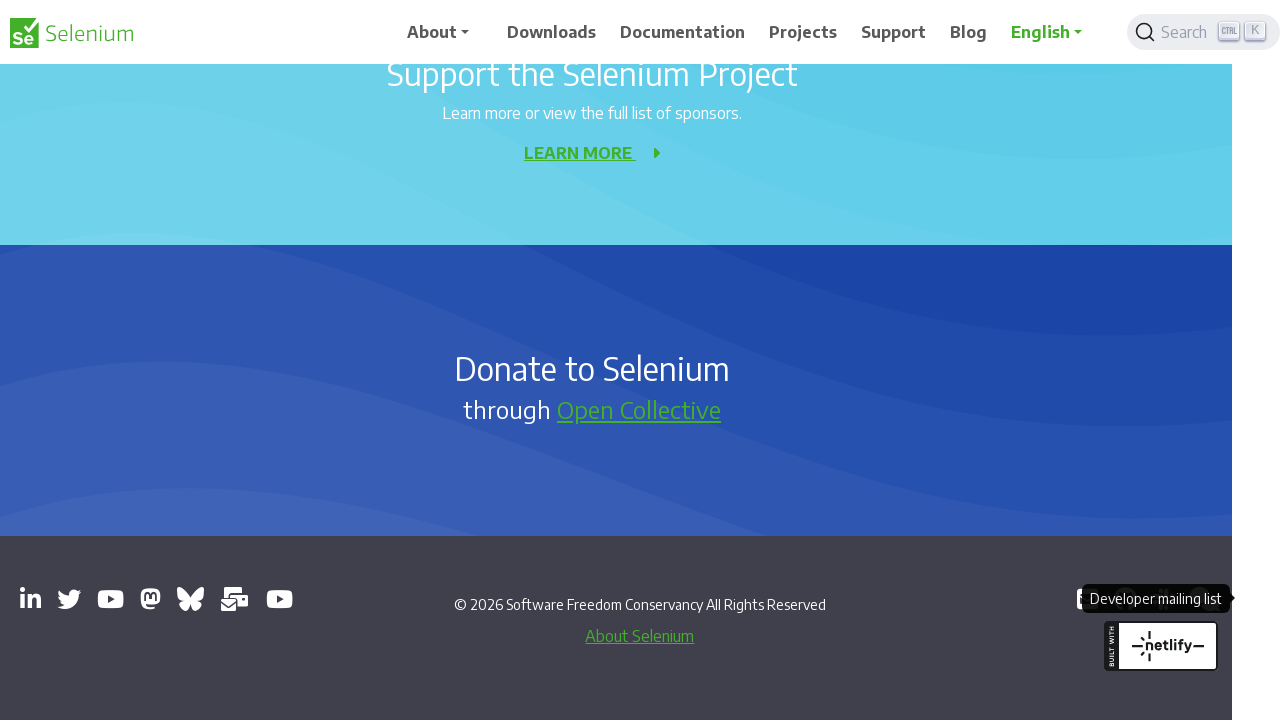

Switched to new window/tab
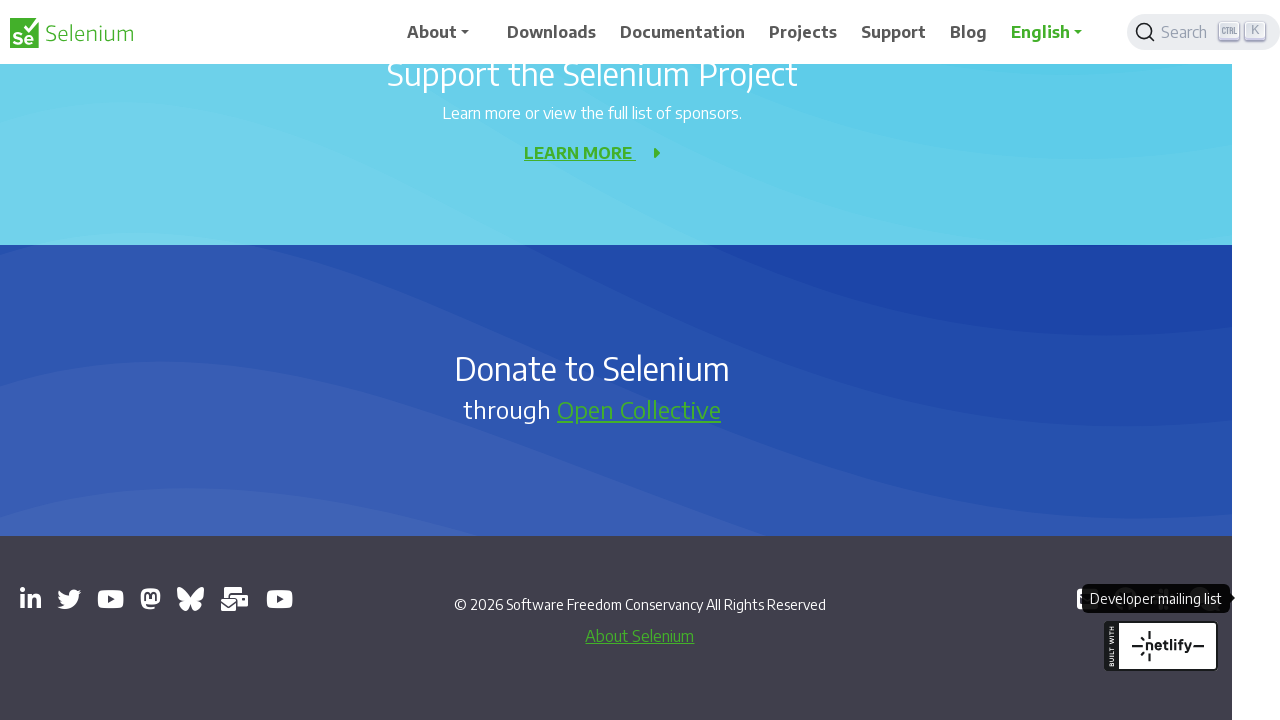

Waited for new tab to load (domcontentloaded)
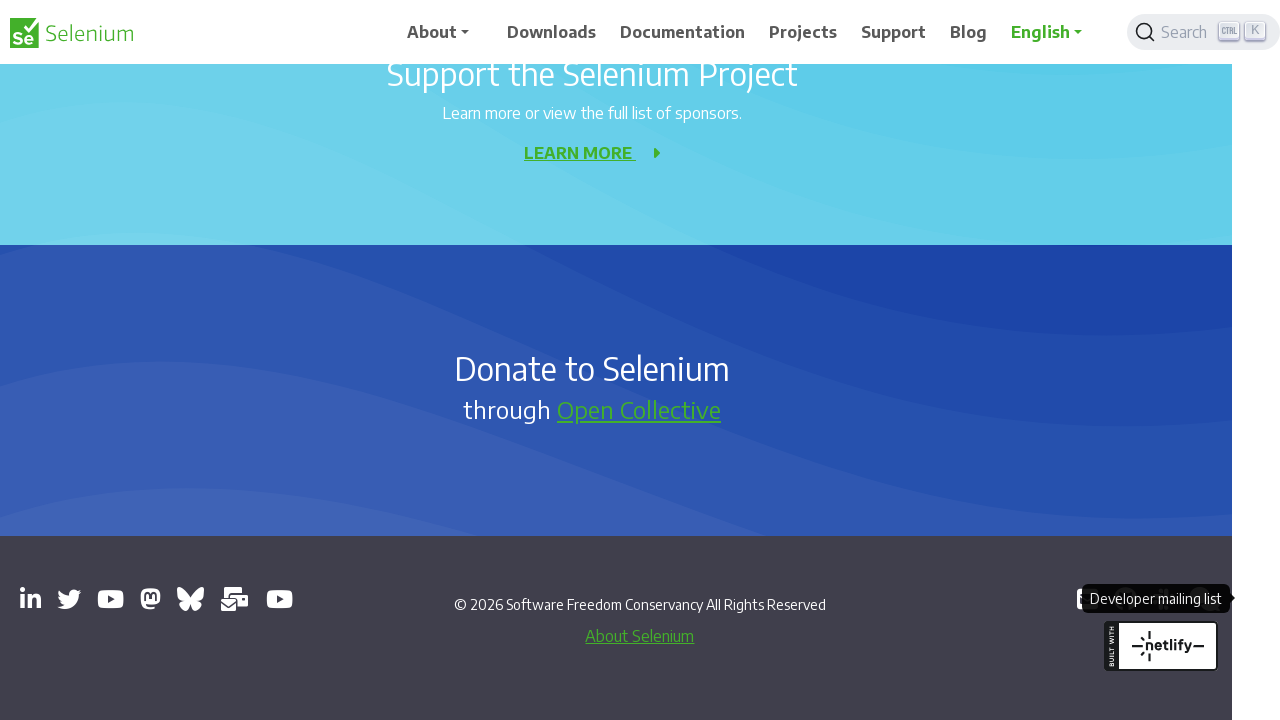

Verified new tab loaded with title: 
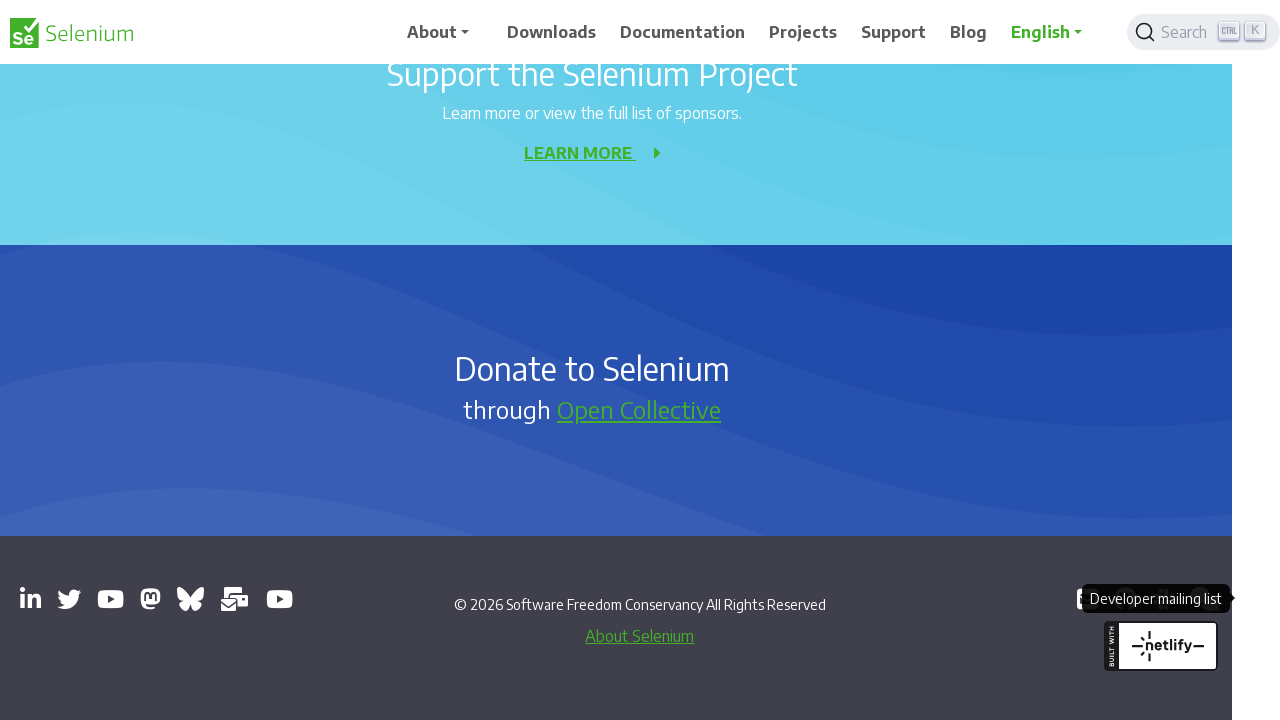

Switched to new window/tab
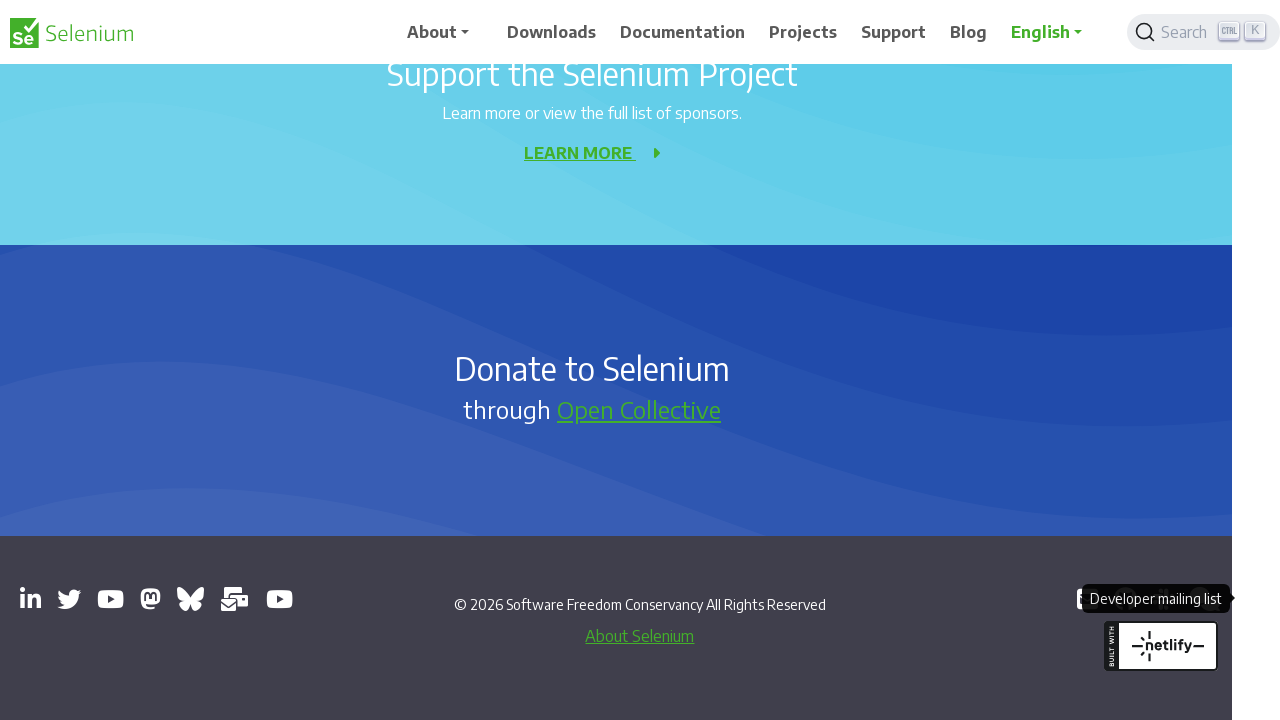

Waited for new tab to load (domcontentloaded)
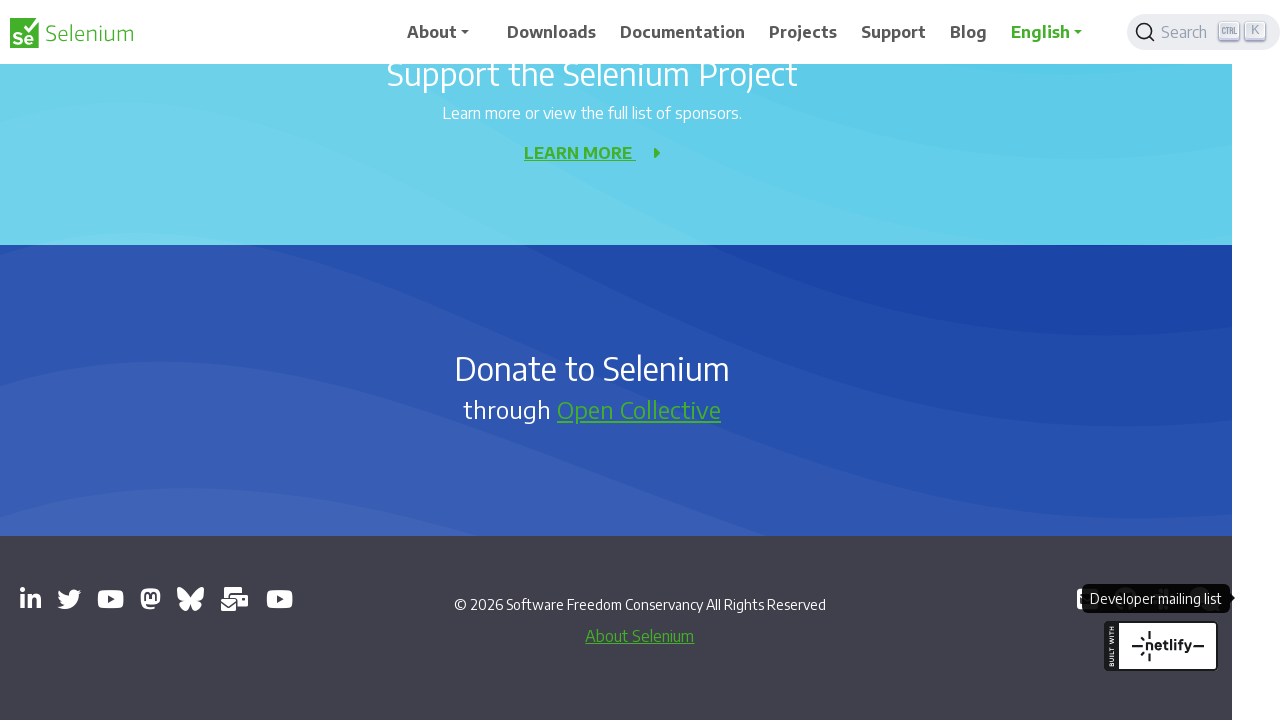

Verified new tab loaded with title: 
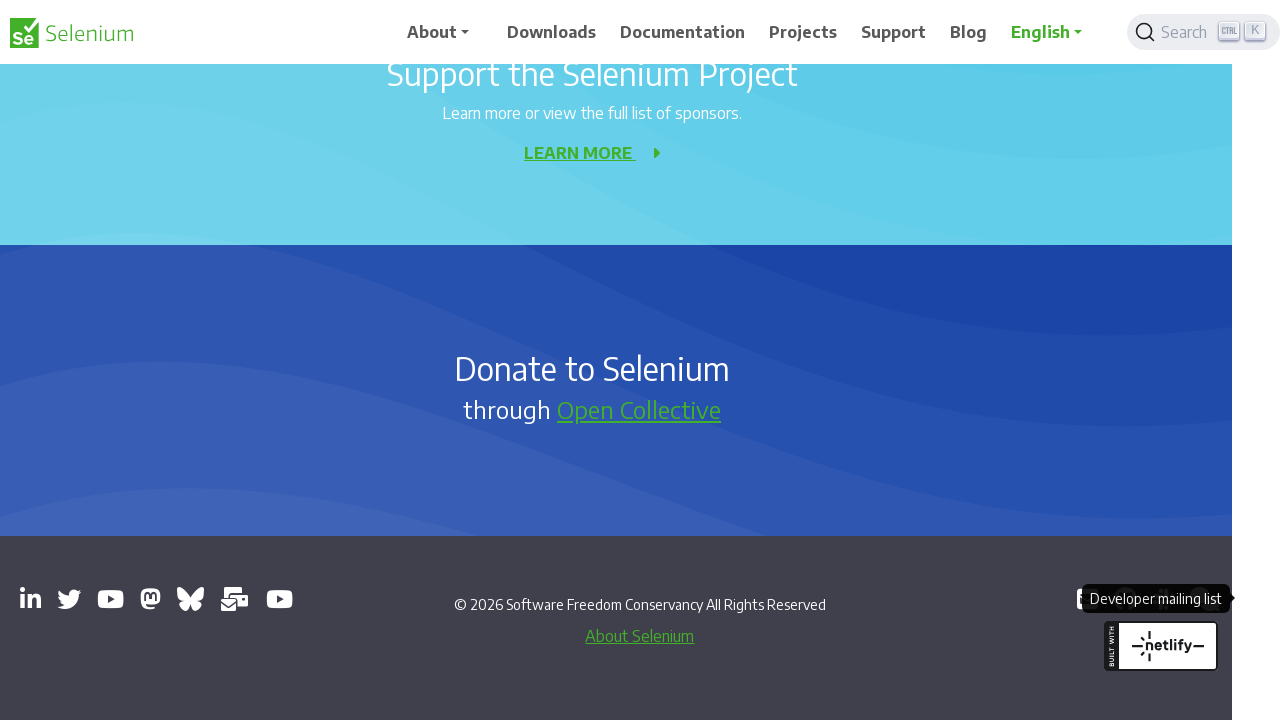

Switched to new window/tab
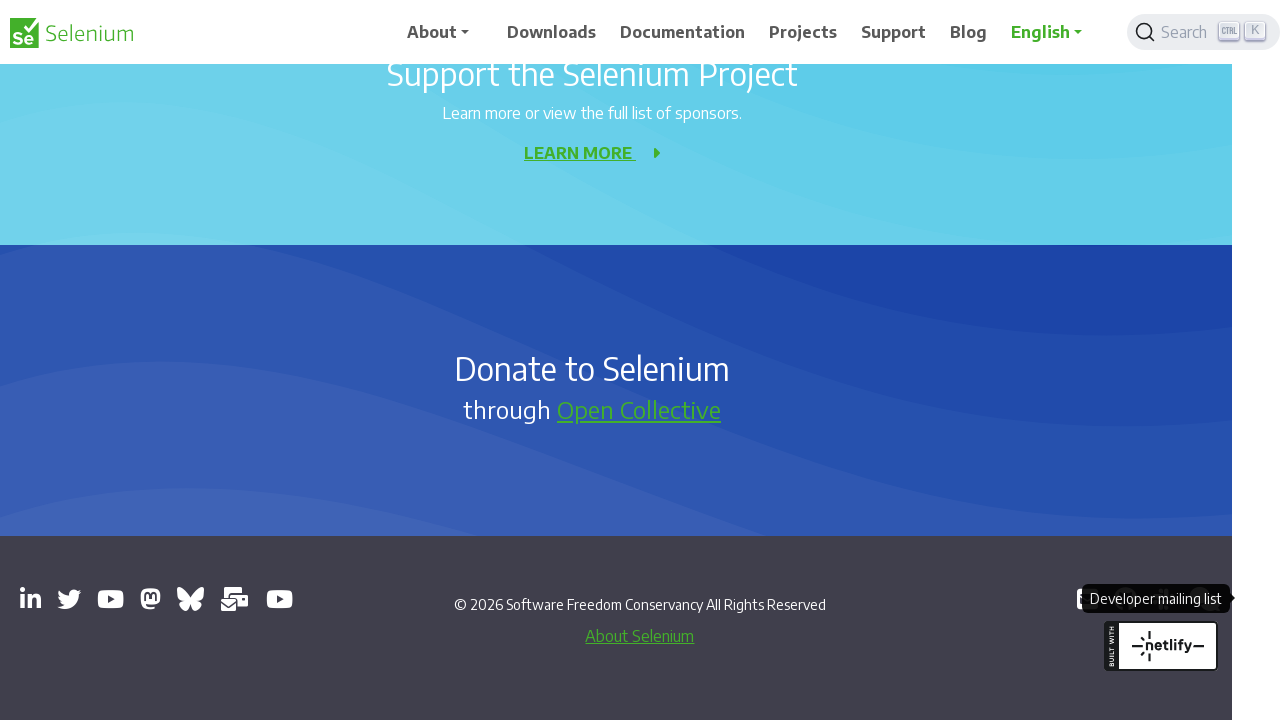

Waited for new tab to load (domcontentloaded)
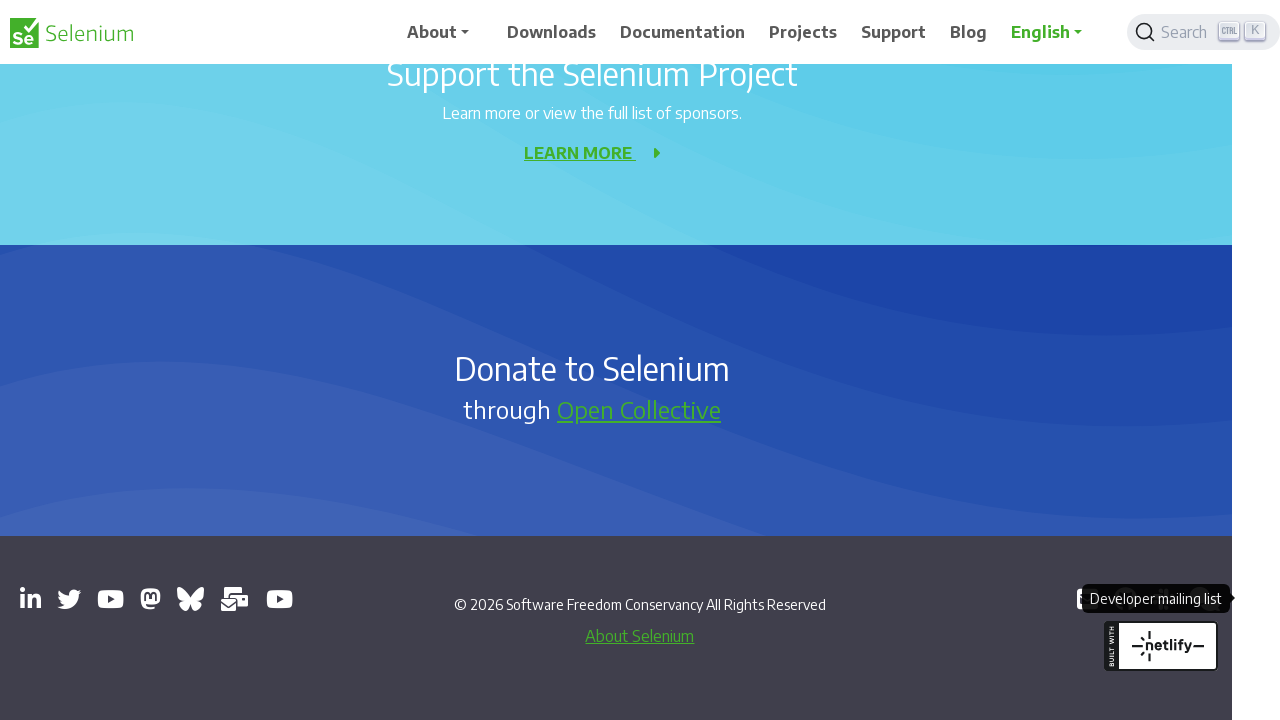

Verified new tab loaded with title: SeleniumHQ Project - YouTube
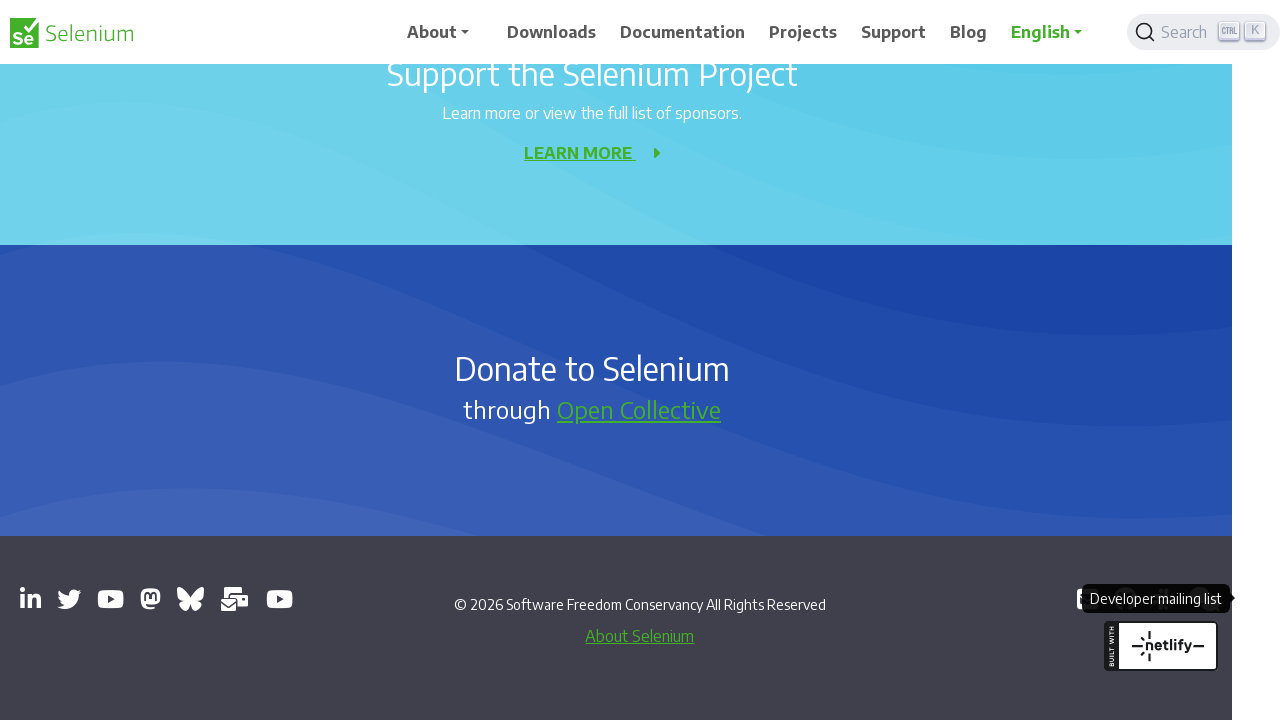

Switched to new window/tab
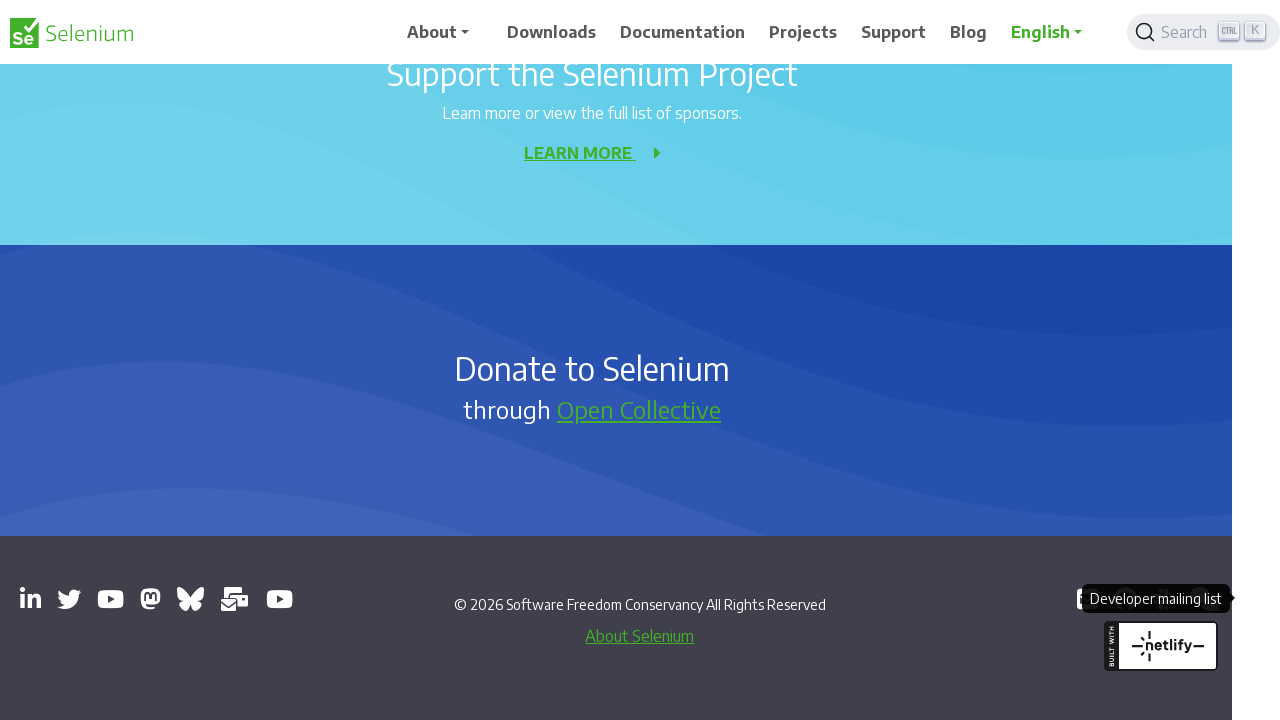

Waited for new tab to load (domcontentloaded)
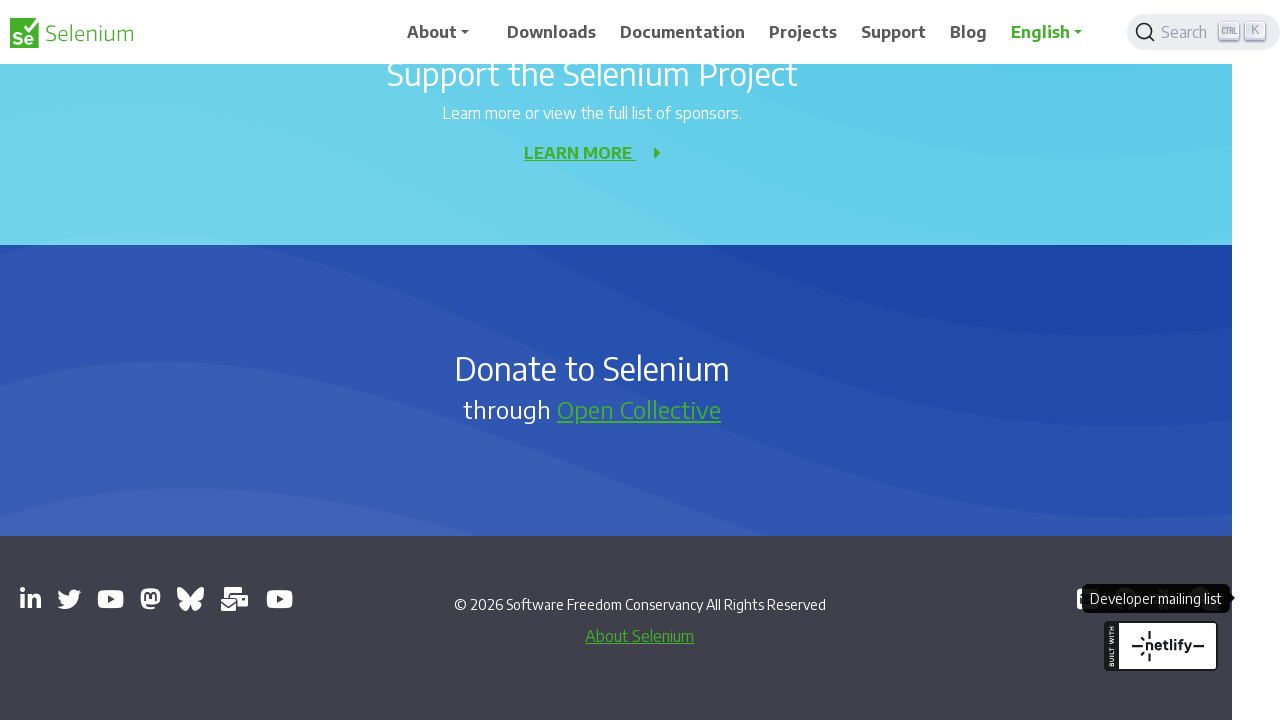

Verified new tab loaded with title: Mastodon
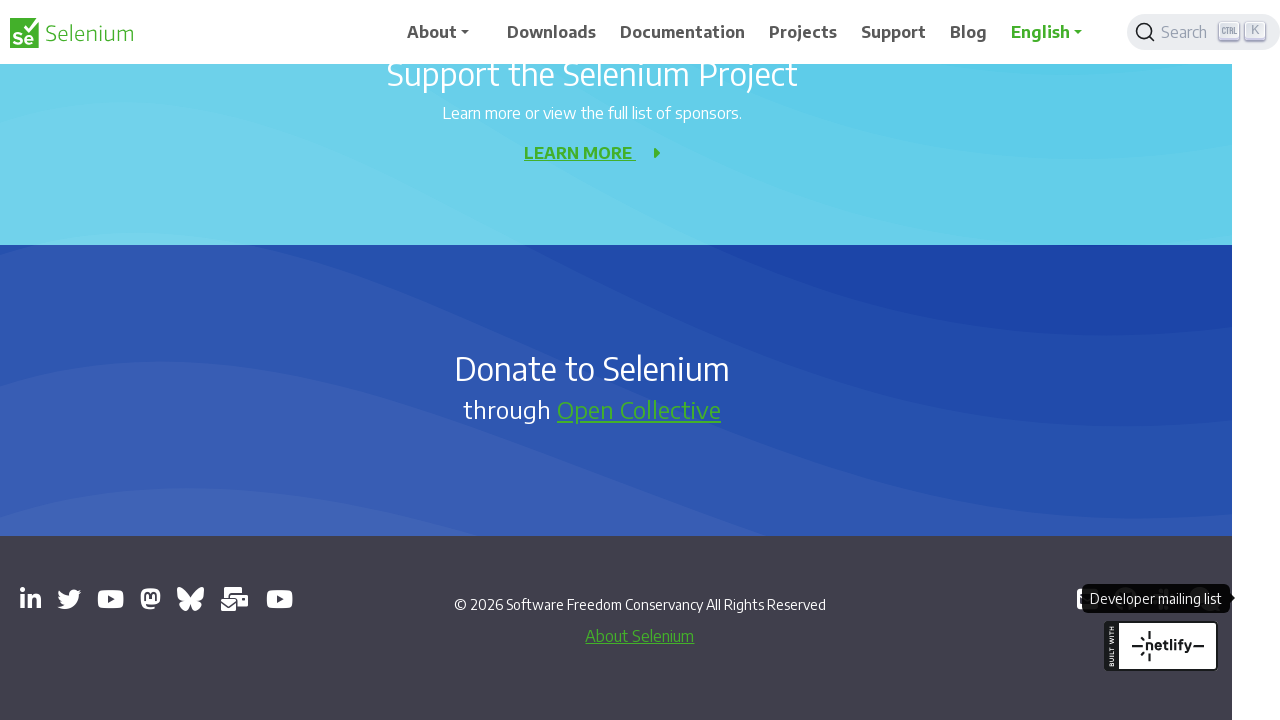

Switched to new window/tab
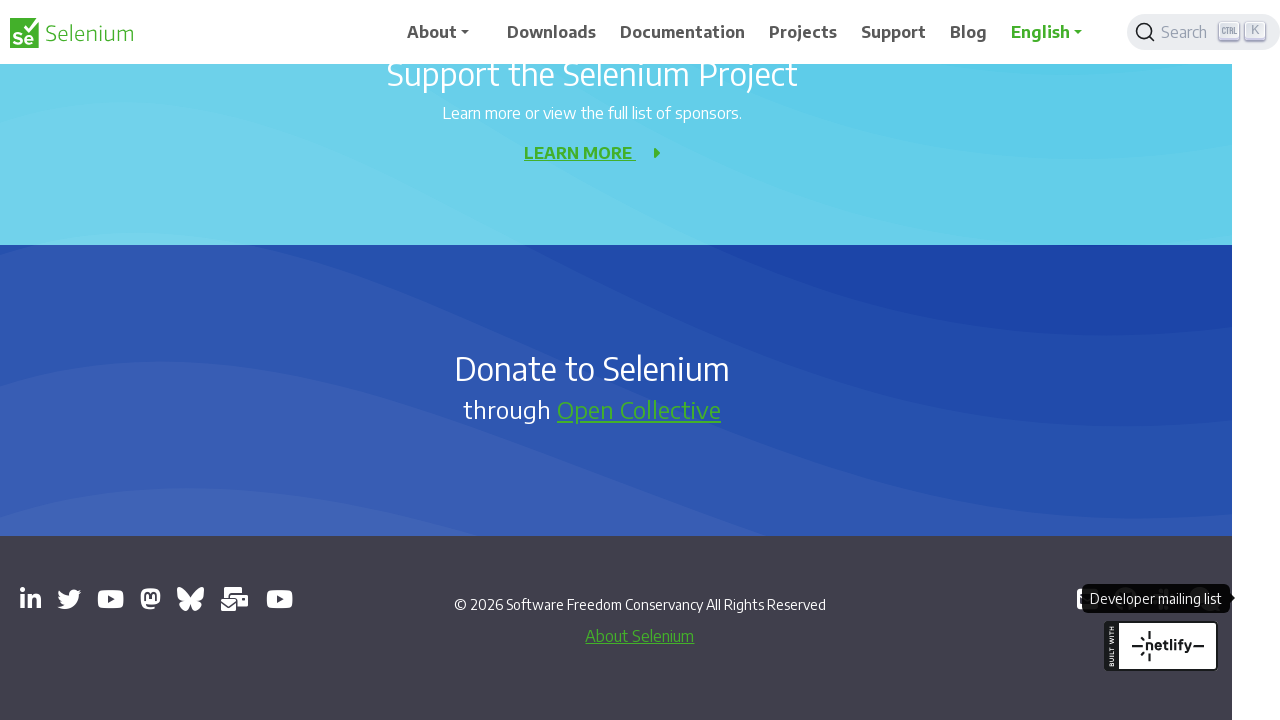

Waited for new tab to load (domcontentloaded)
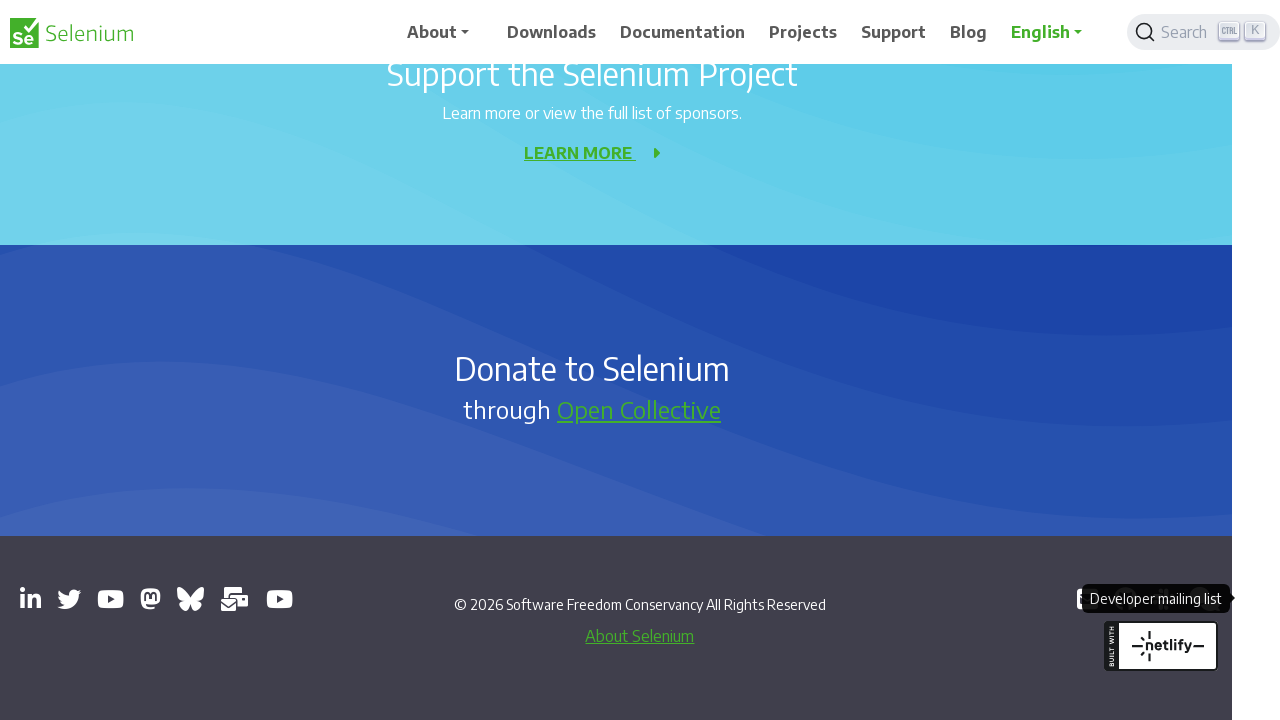

Verified new tab loaded with title: 
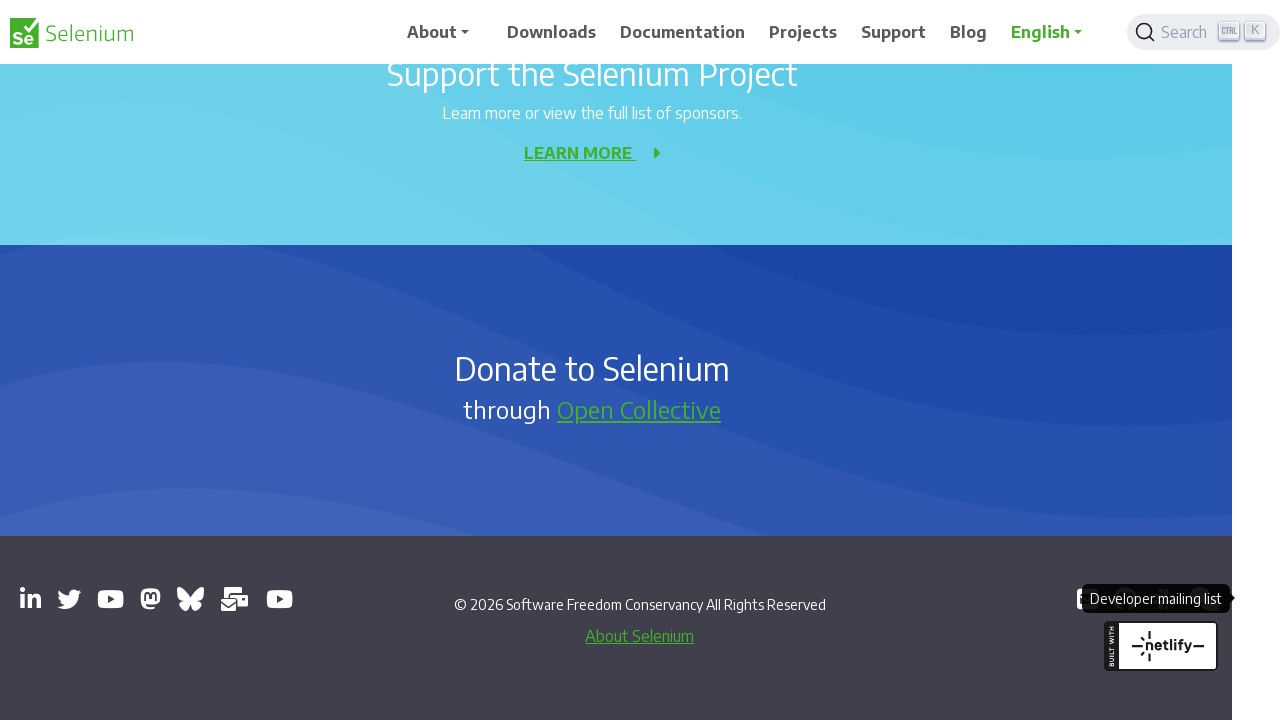

Switched to new window/tab
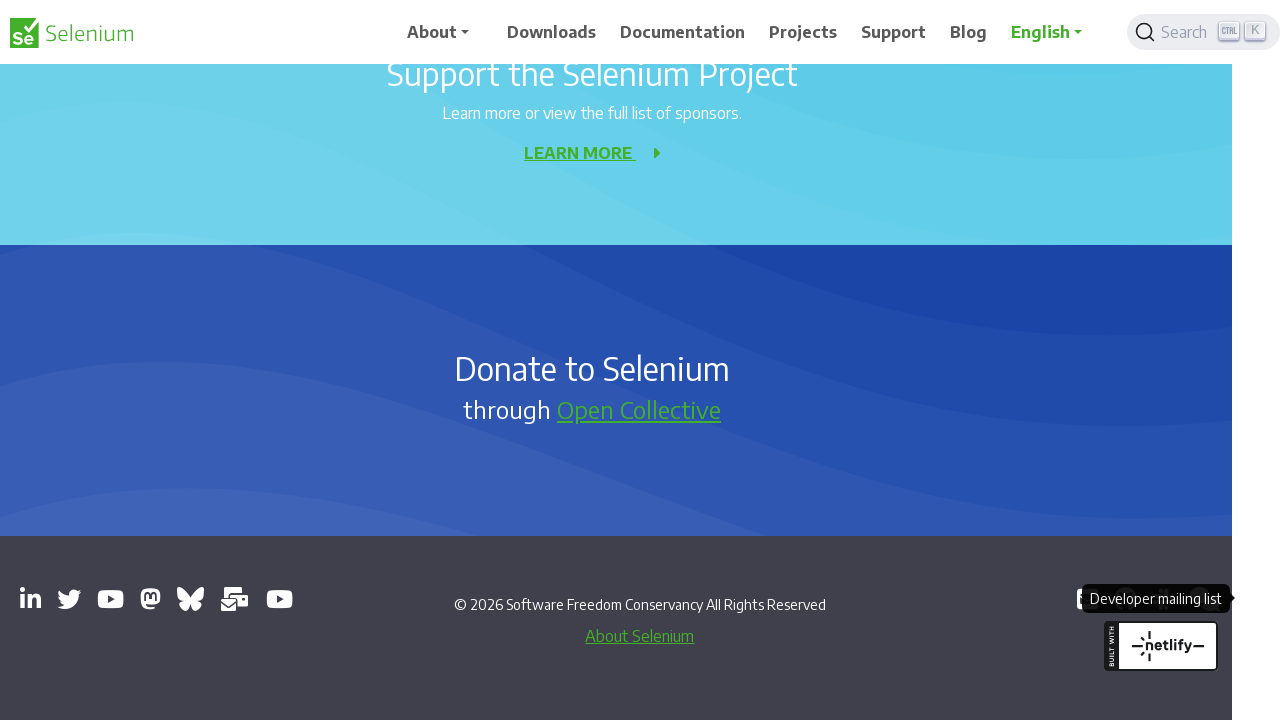

Waited for new tab to load (domcontentloaded)
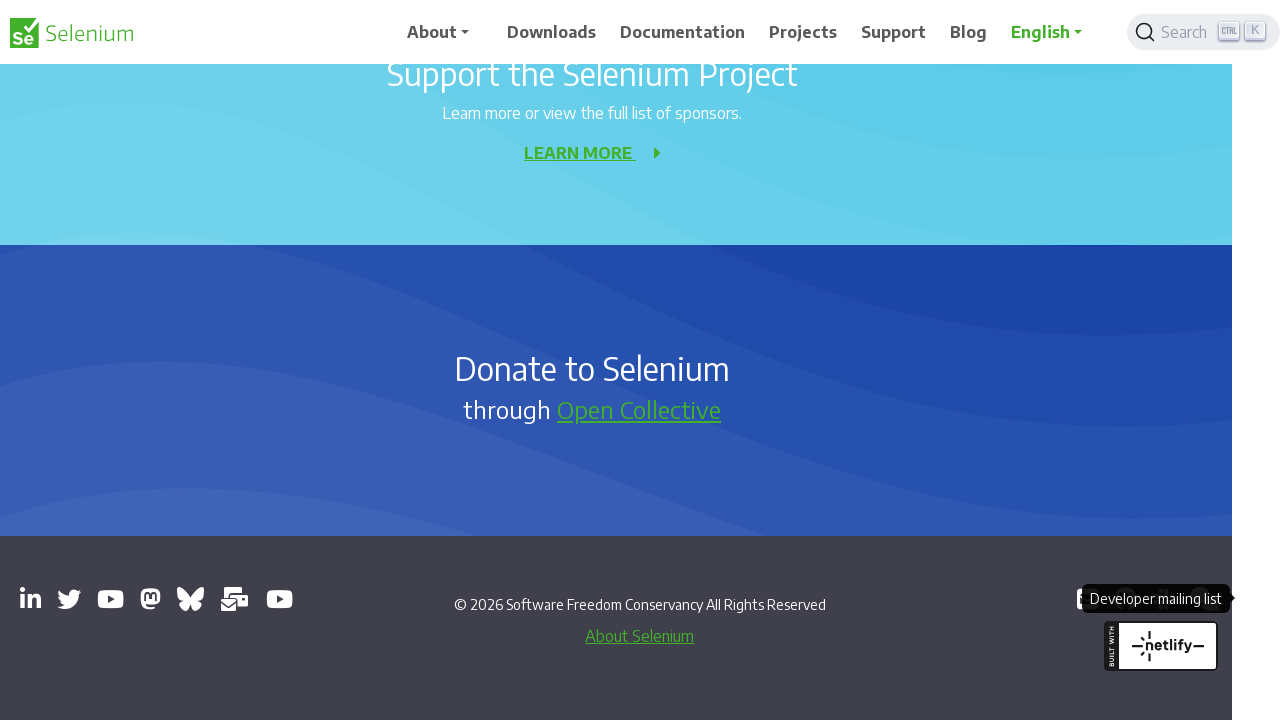

Verified new tab loaded with title: Selenium Users - Google Groups
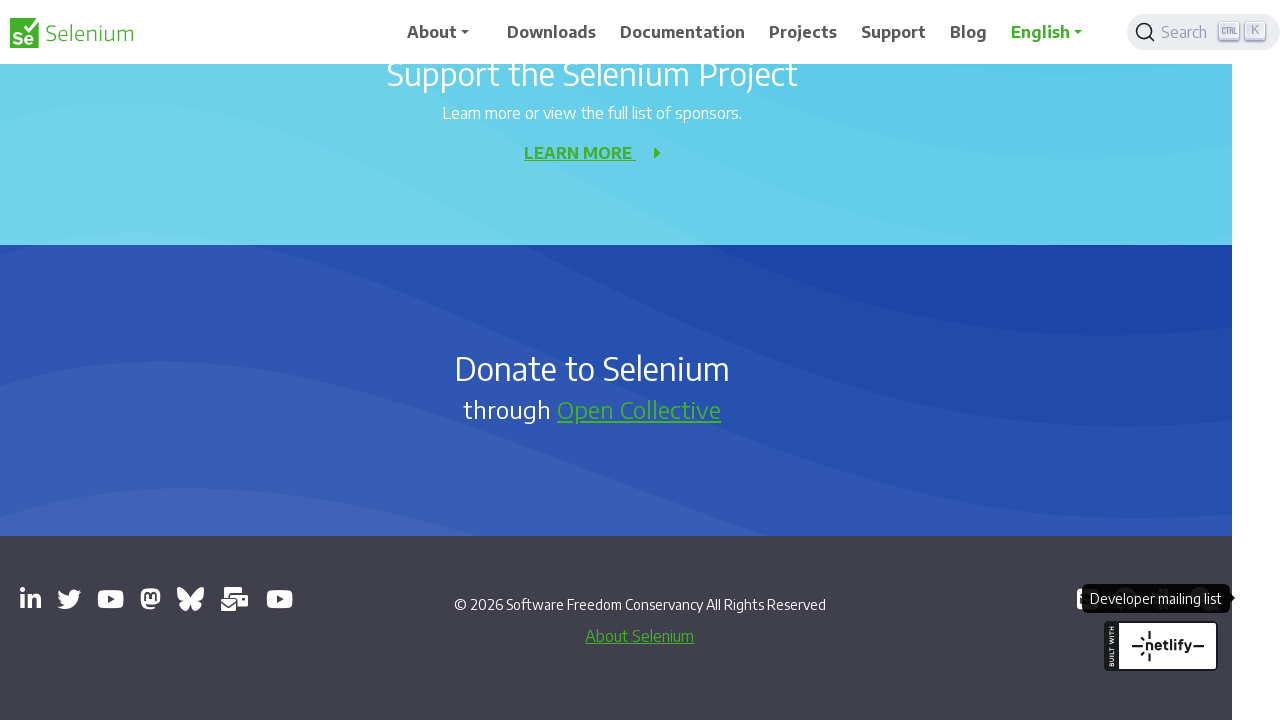

Switched to new window/tab
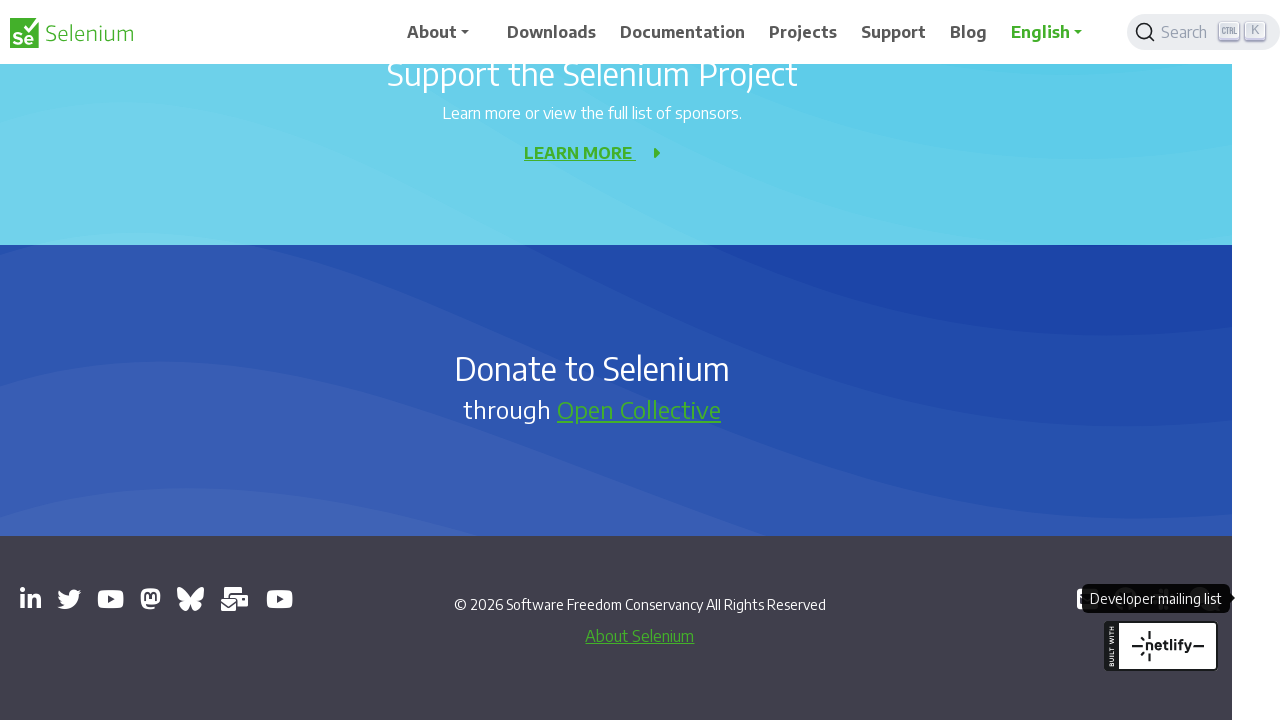

Waited for new tab to load (domcontentloaded)
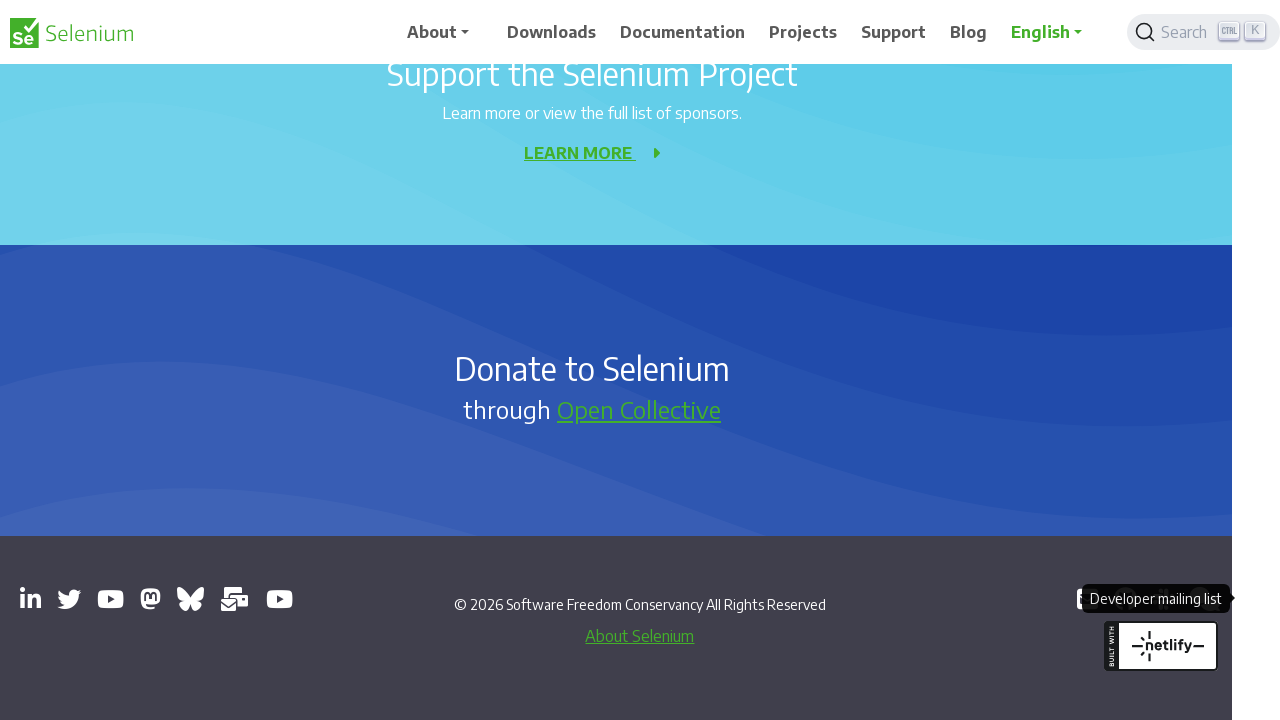

Verified new tab loaded with title: Selenium Conference - YouTube
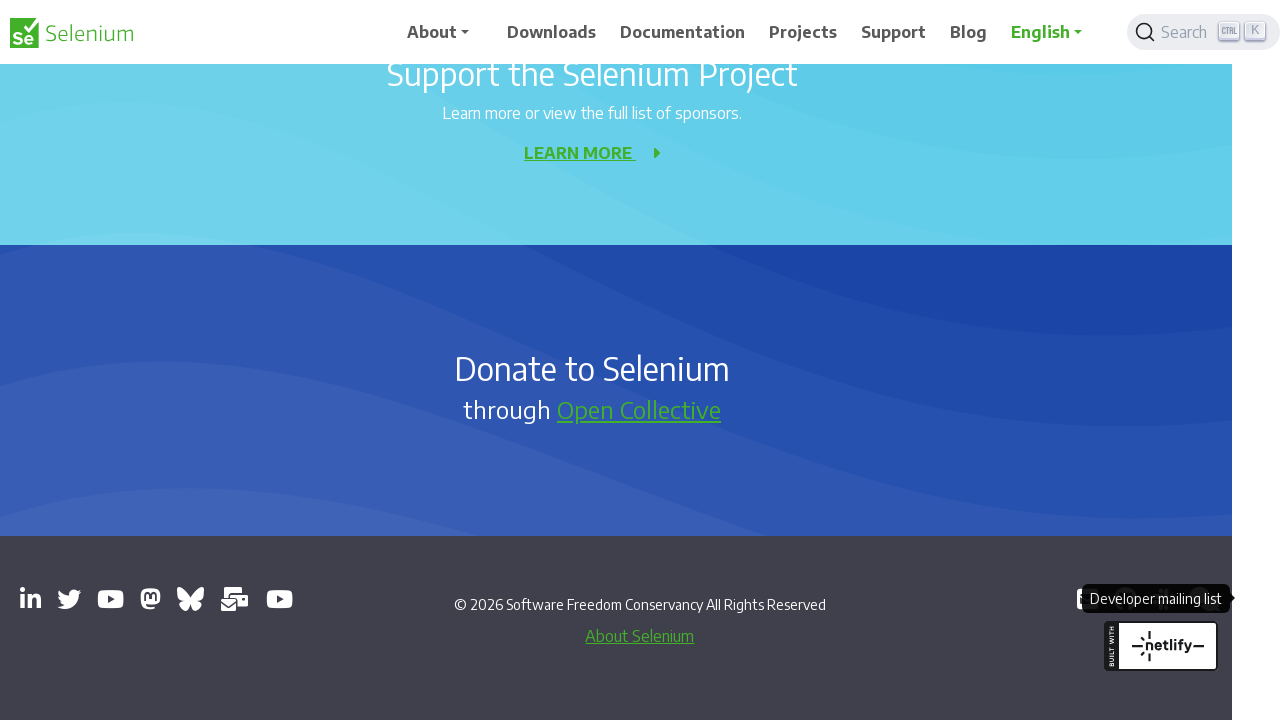

Switched to new window/tab
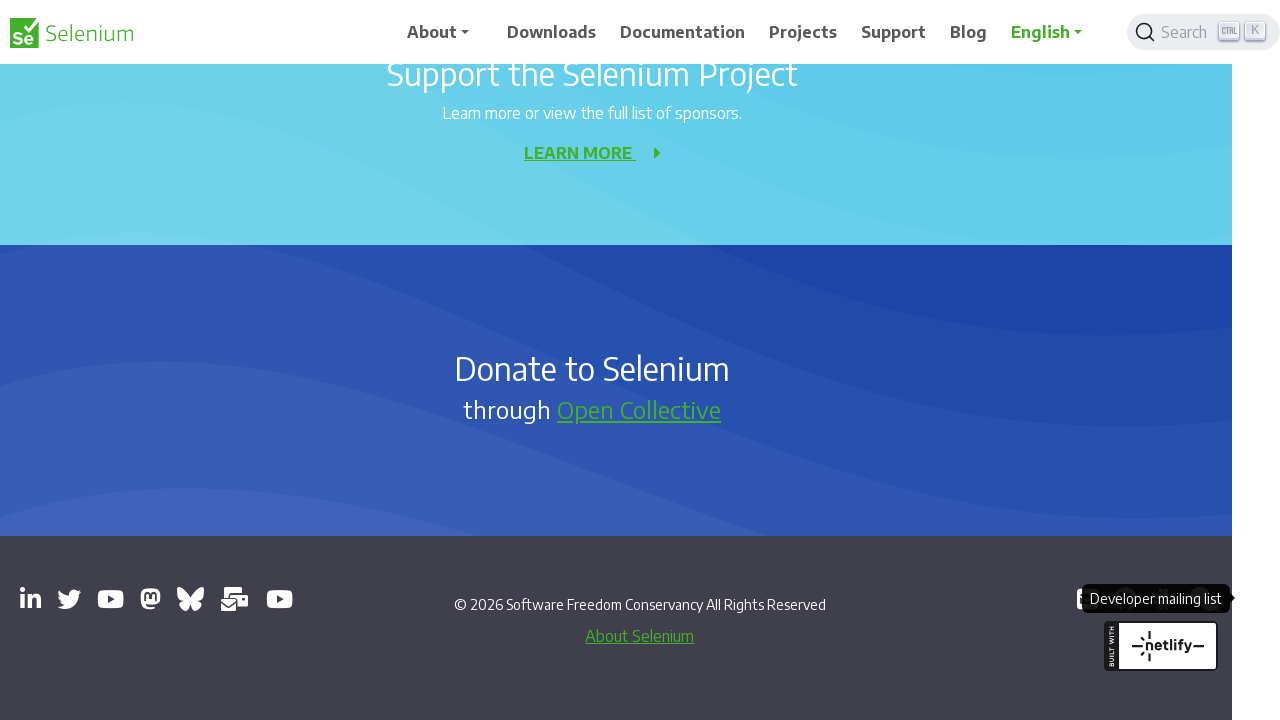

Waited for new tab to load (domcontentloaded)
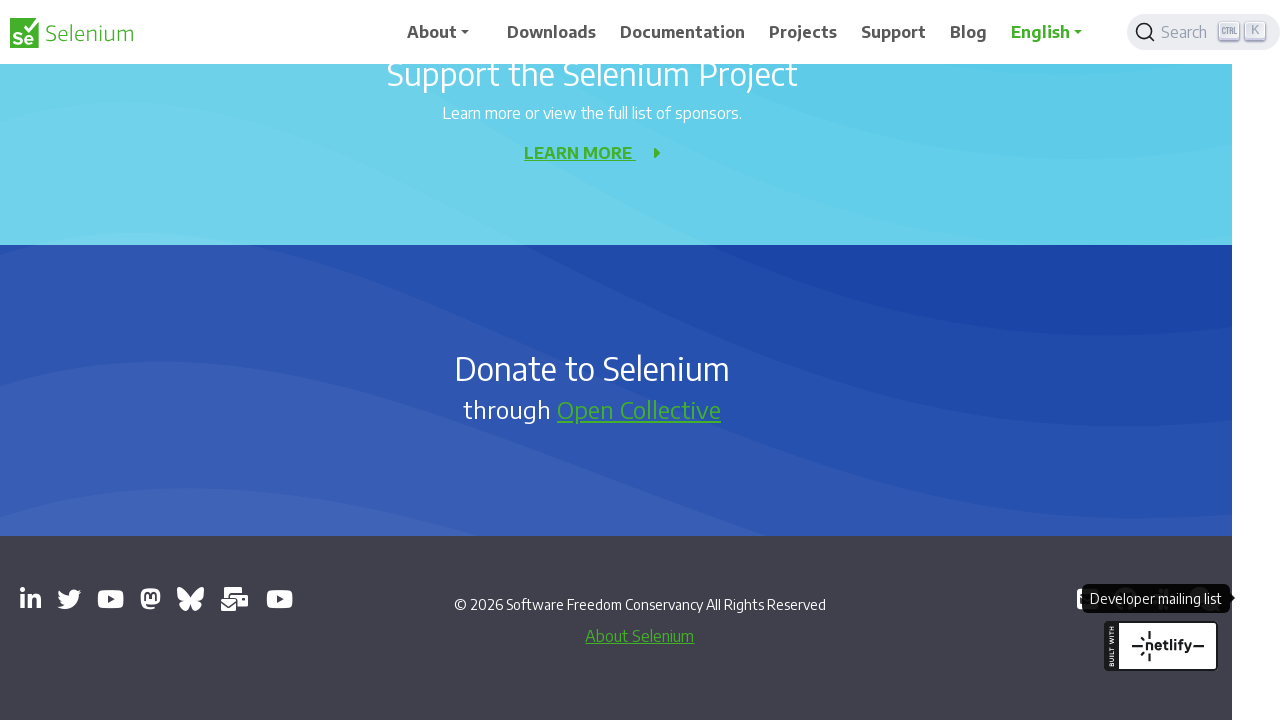

Verified new tab loaded with title: GitHub - SeleniumHQ/selenium: A browser automation framework and ecosystem.
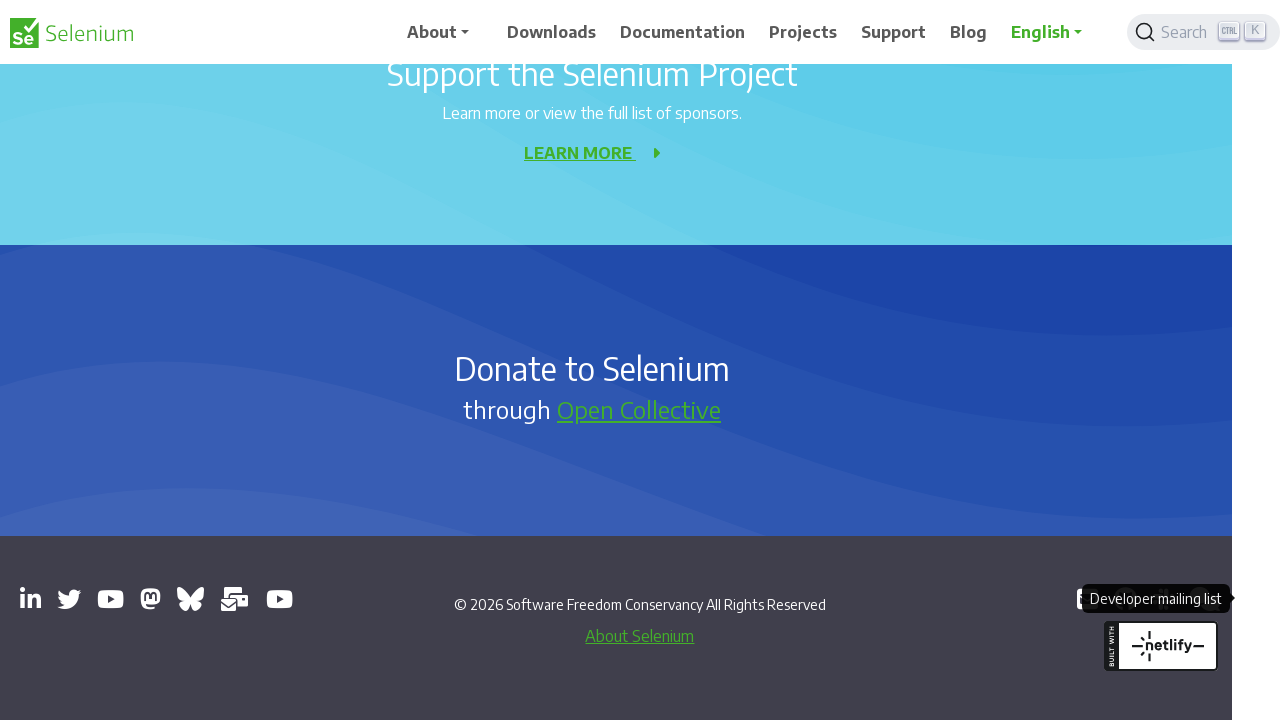

Switched to new window/tab
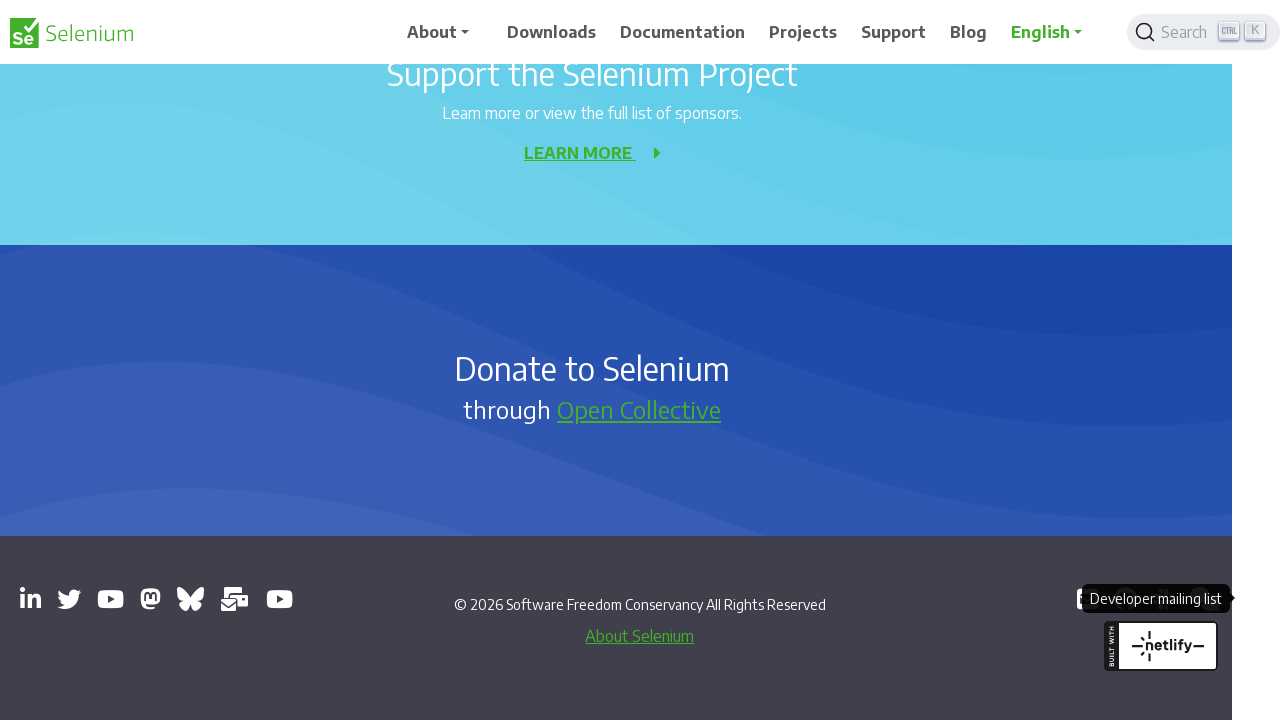

Waited for new tab to load (domcontentloaded)
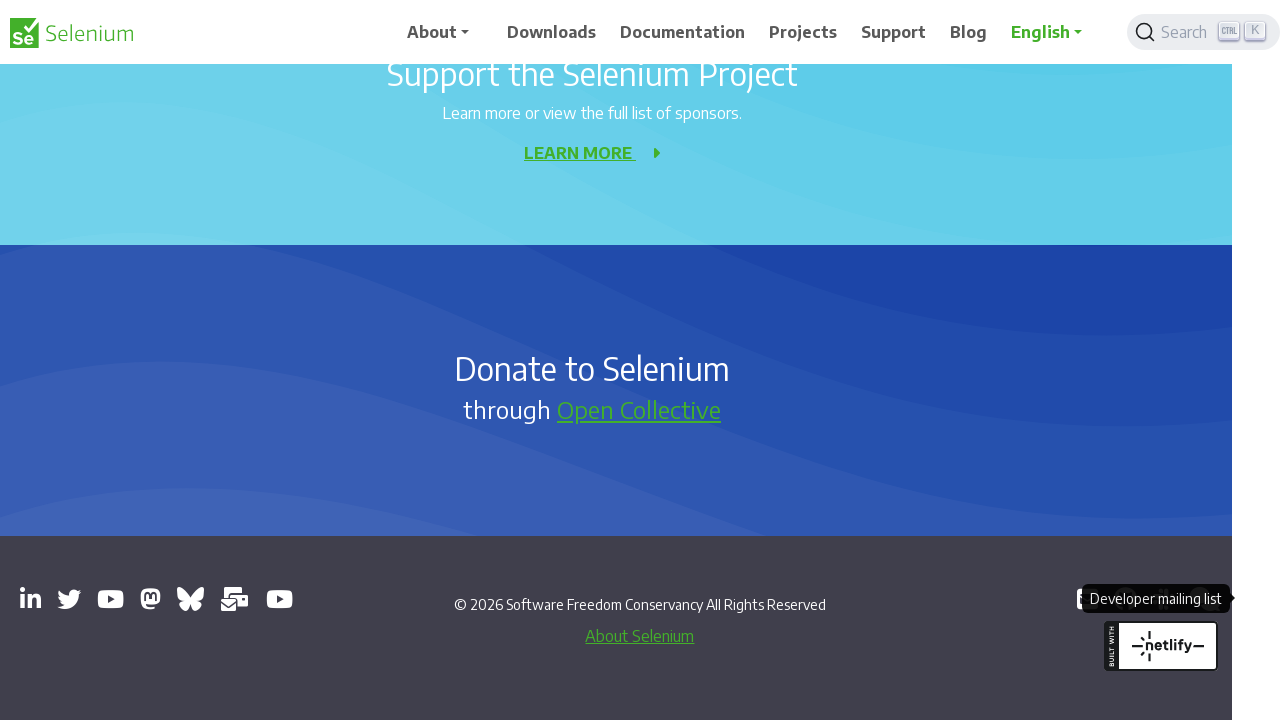

Verified new tab loaded with title: 
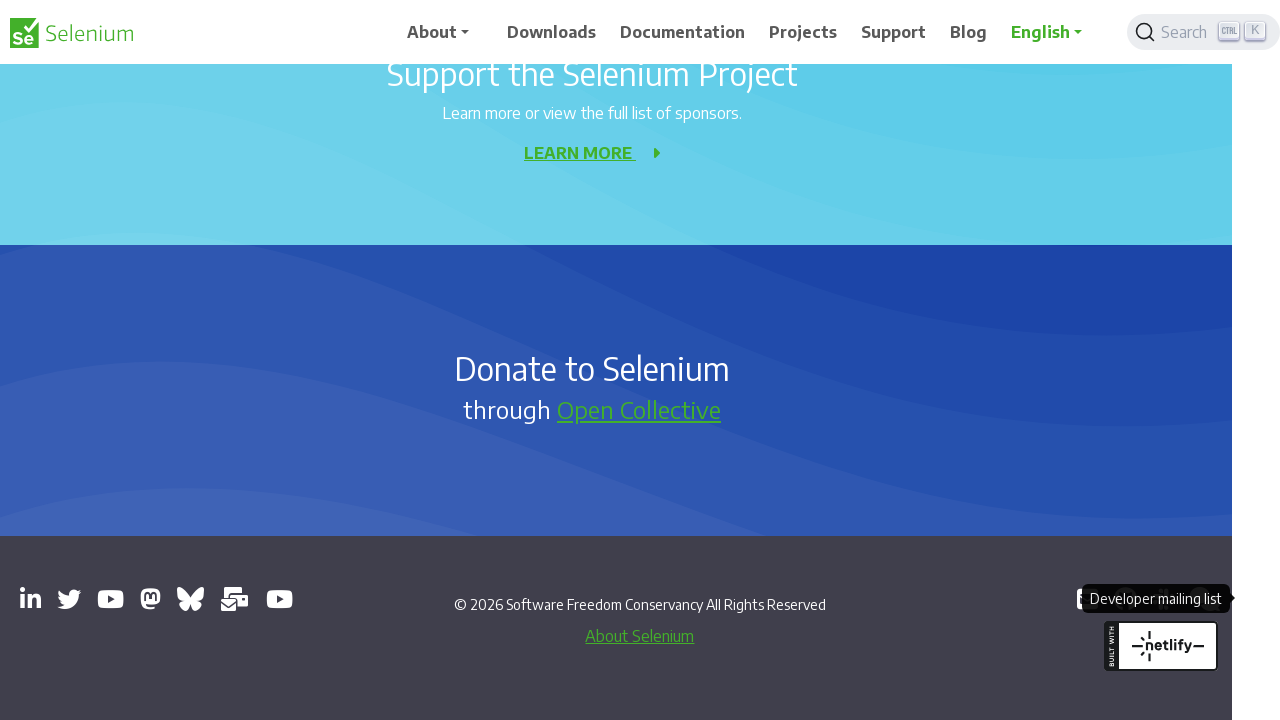

Switched to new window/tab
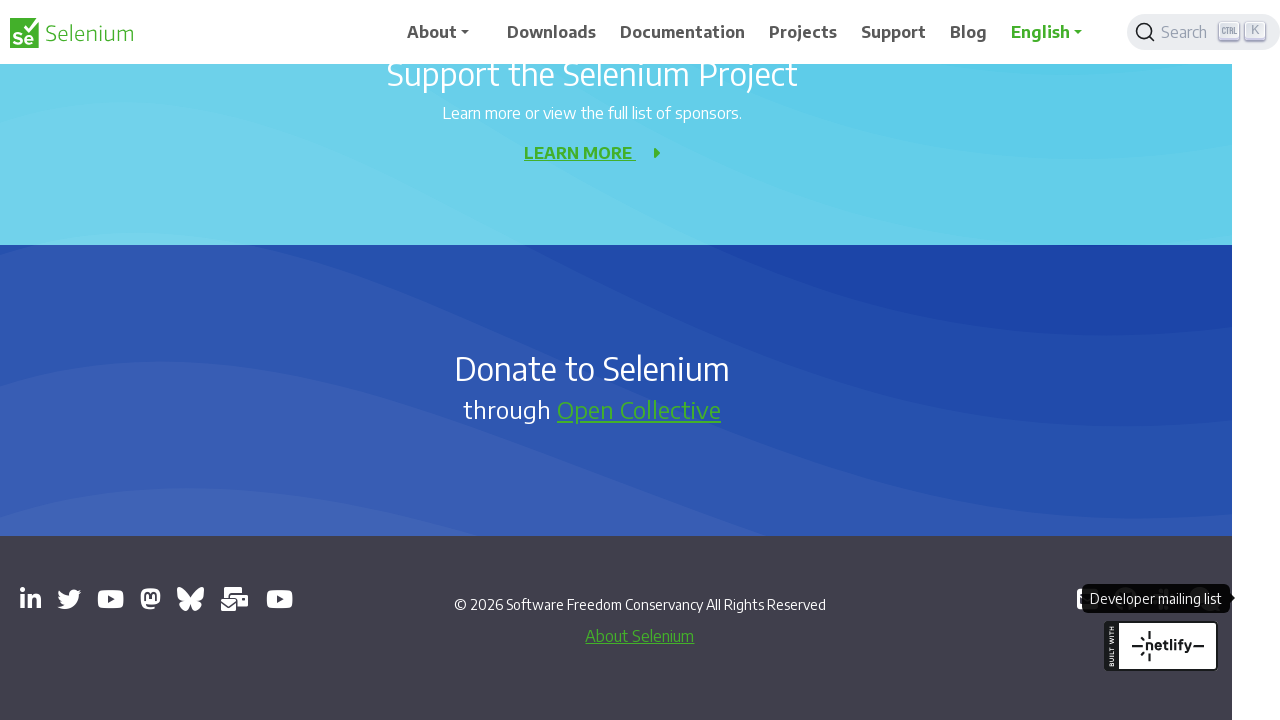

Waited for new tab to load (domcontentloaded)
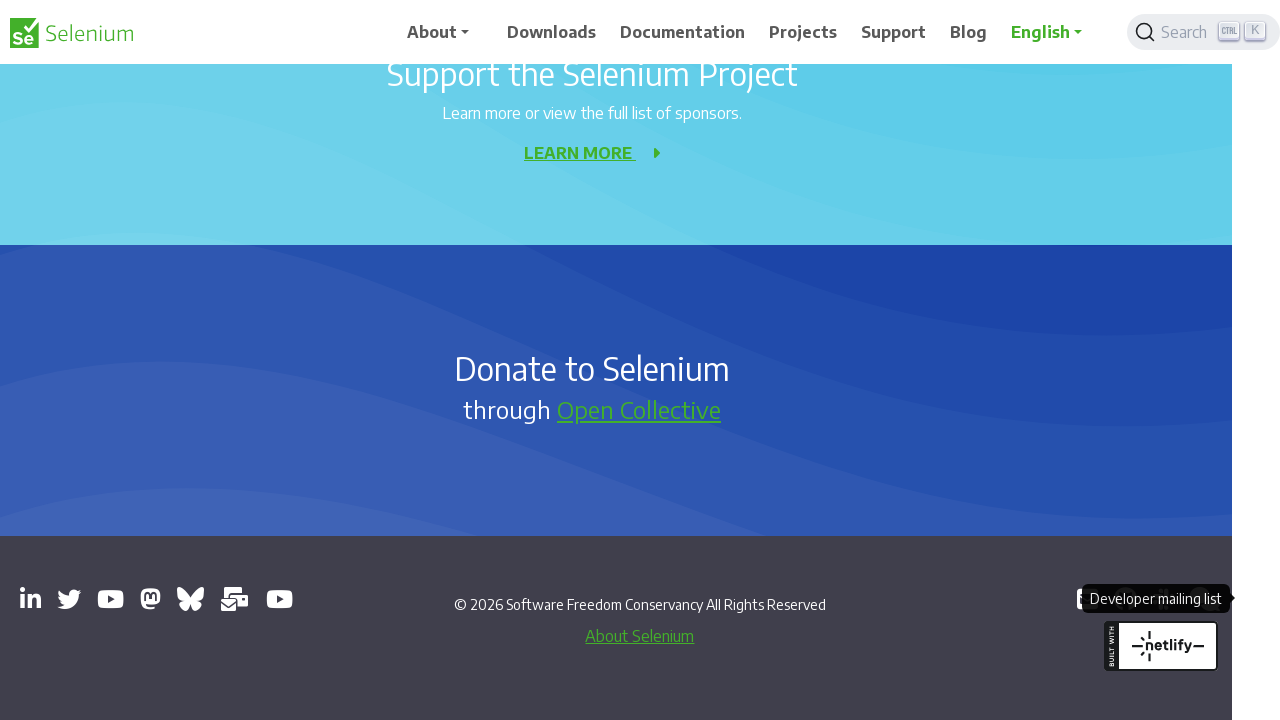

Verified new tab loaded with title: Libera.Chat
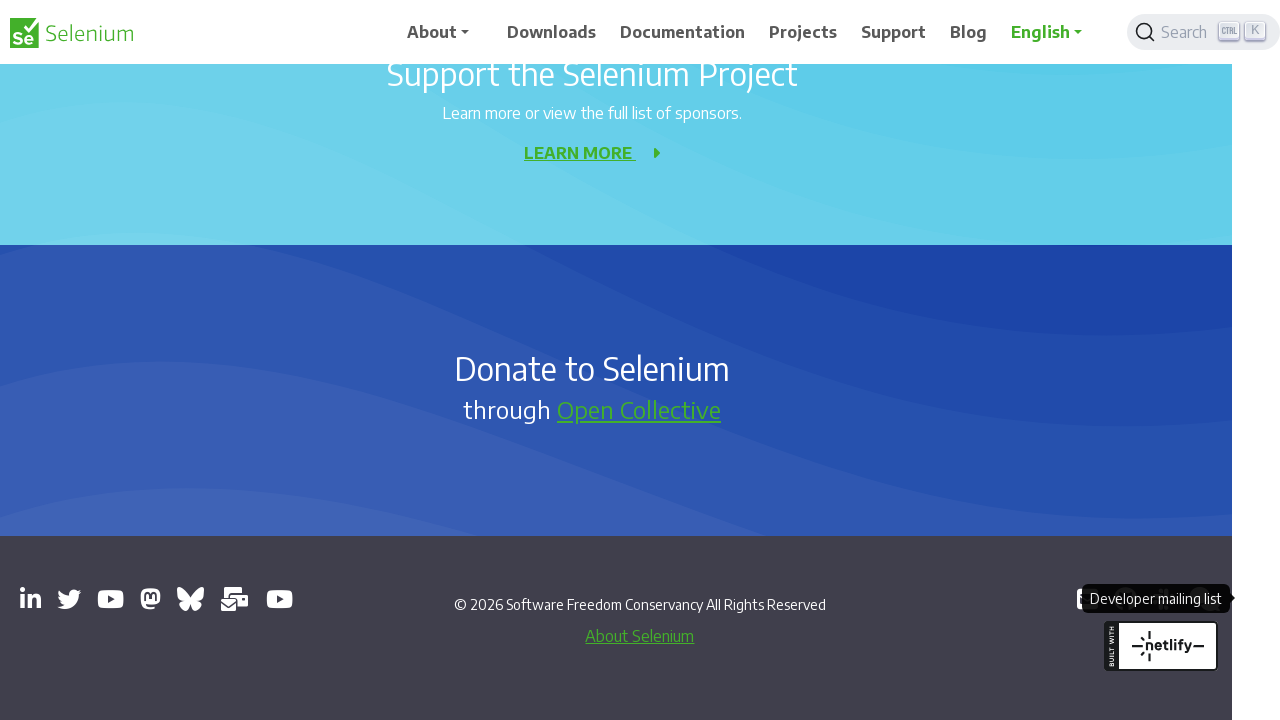

Switched to new window/tab
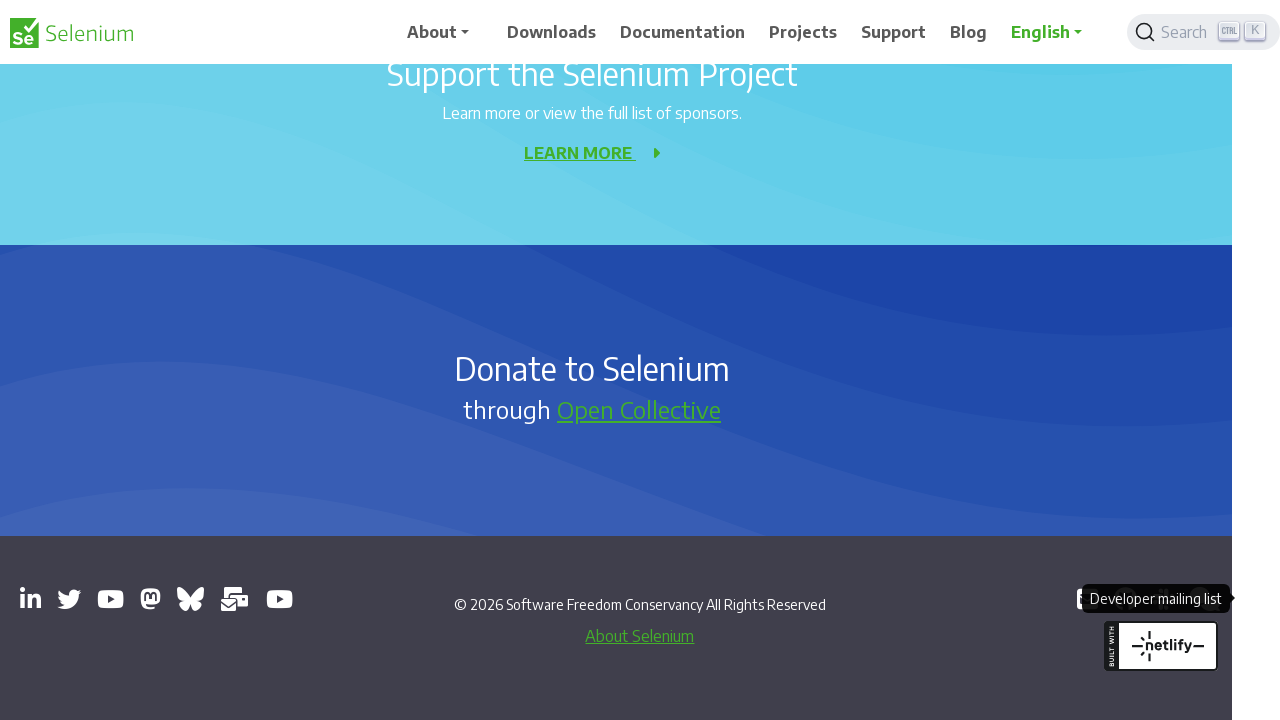

Waited for new tab to load (domcontentloaded)
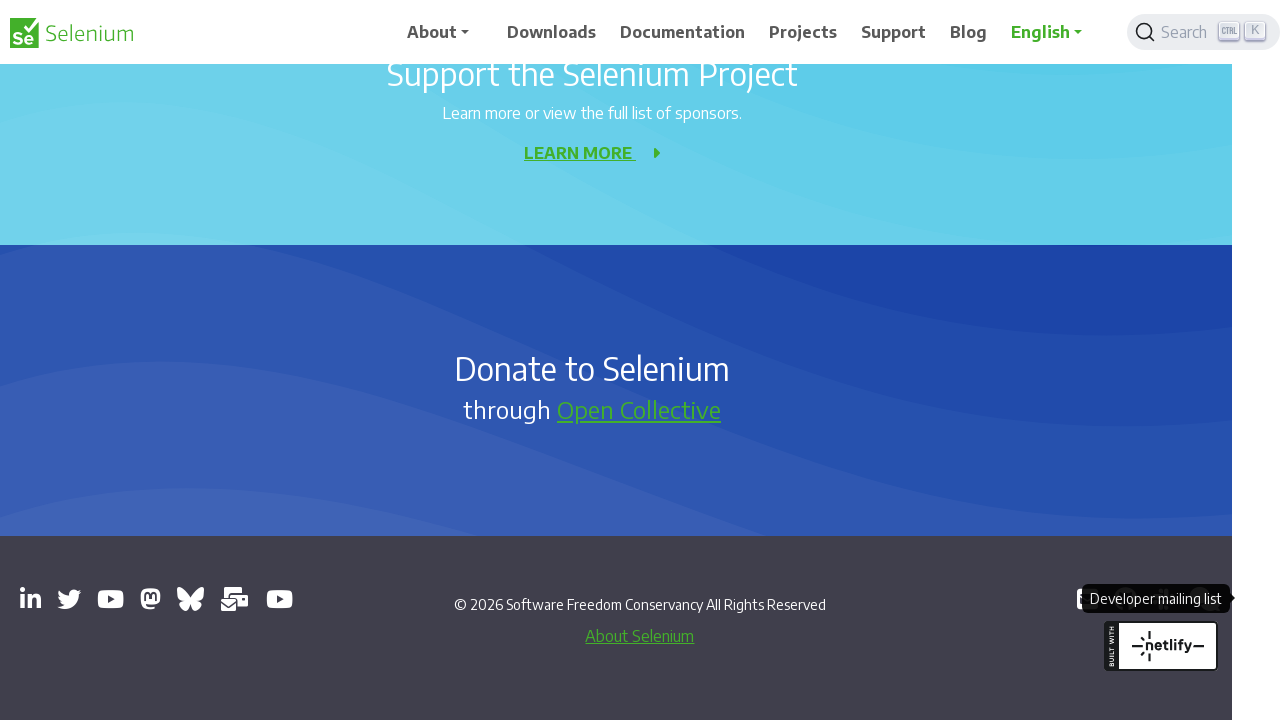

Verified new tab loaded with title: Selenium Developers - Google Groups
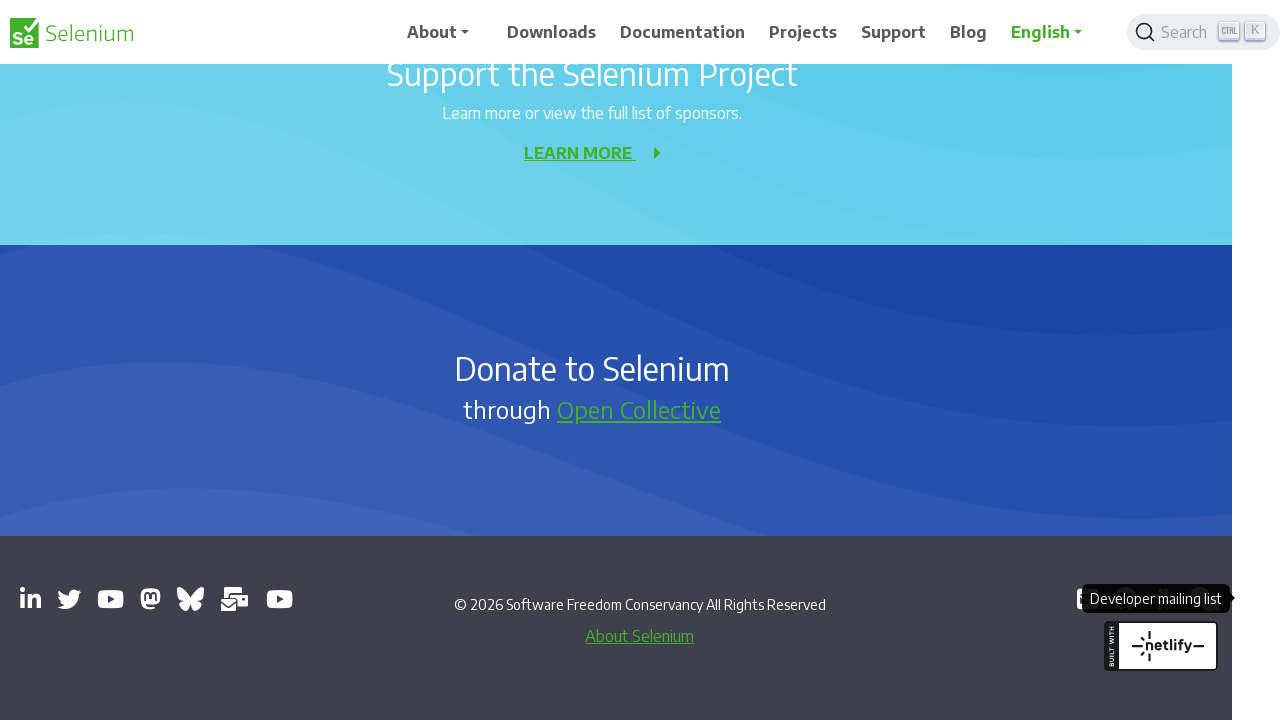

Switched back to main Selenium website page
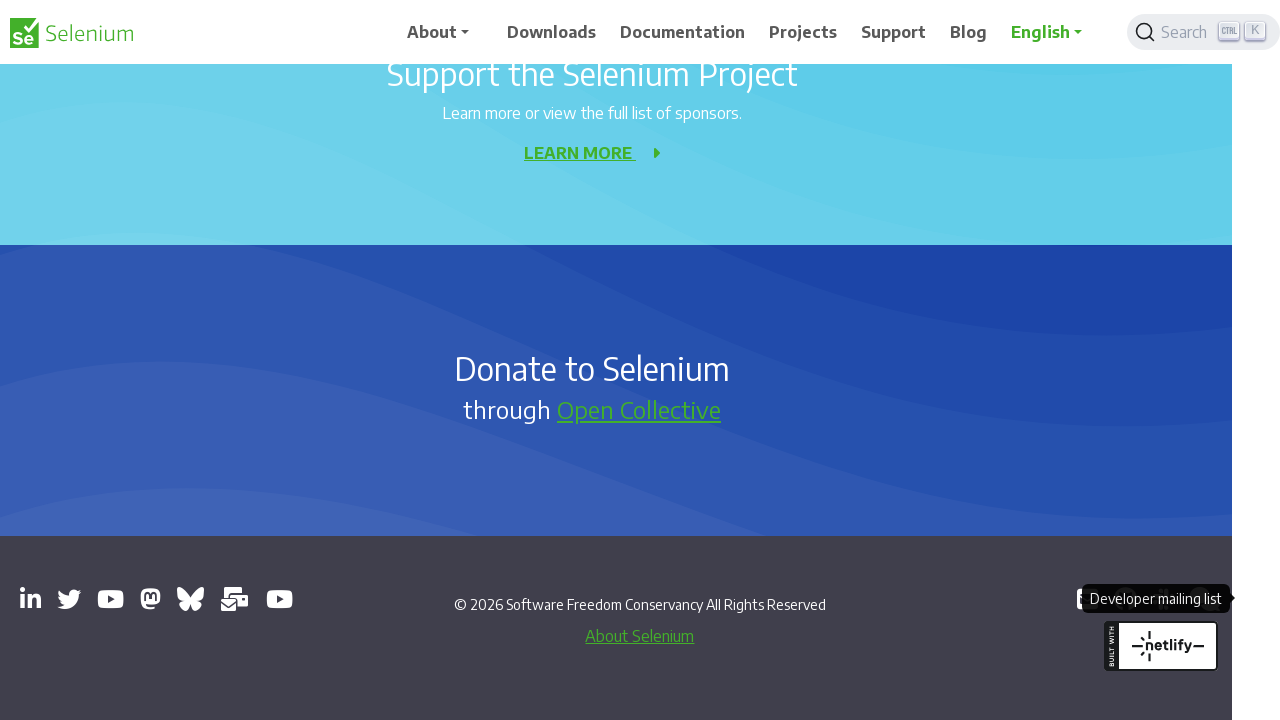

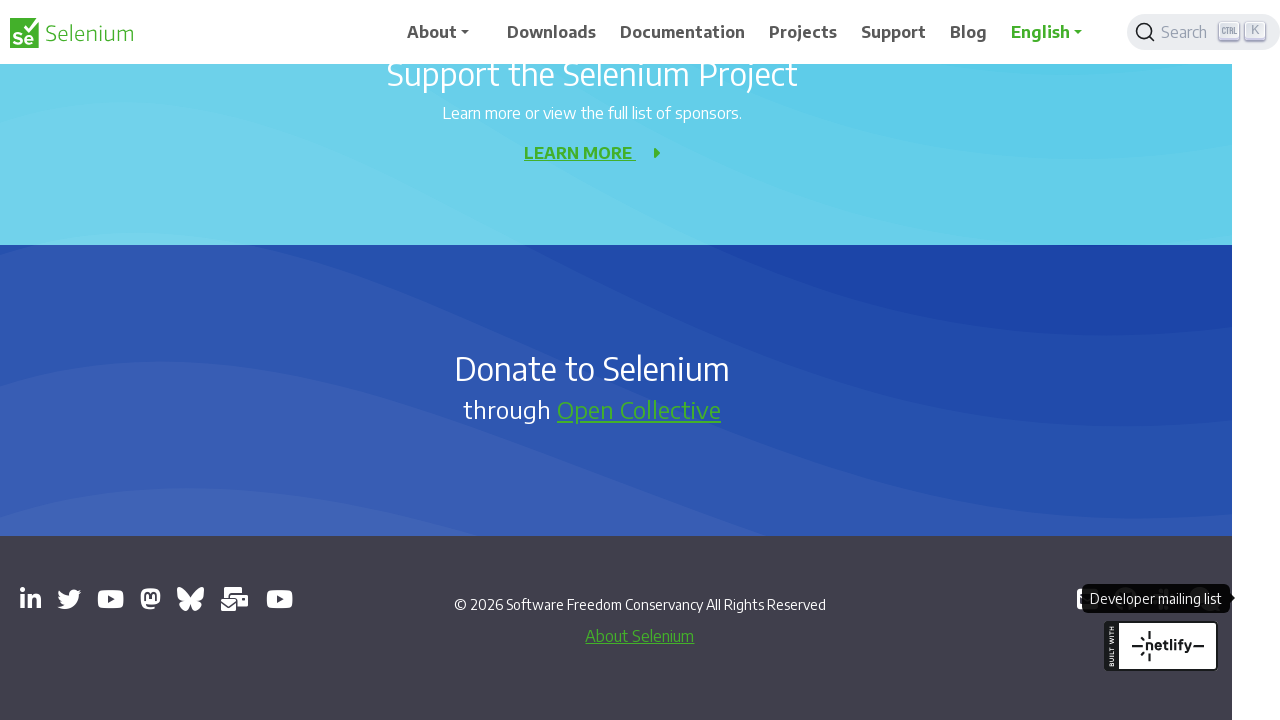